Tests successful contact form submission by navigating to contact page, filling mandatory fields, submitting, and validating success message - repeated 5 times

Starting URL: https://jupiter.cloud.planittesting.com

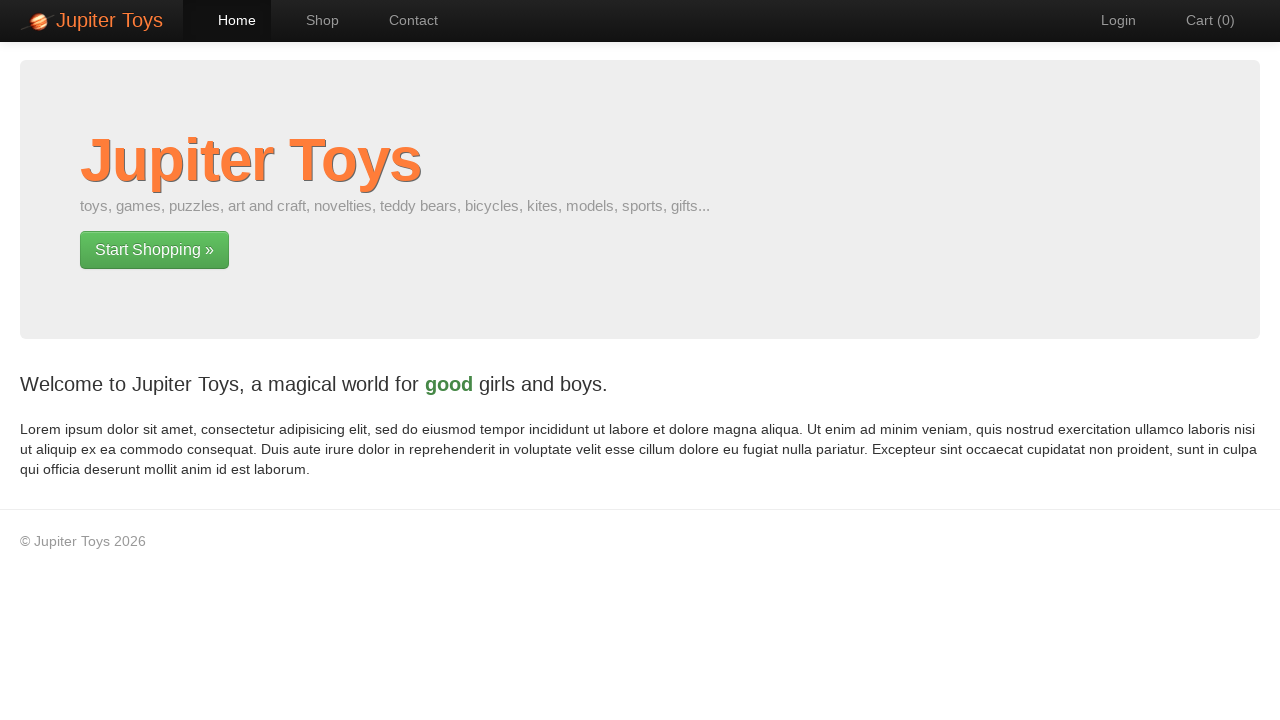

Clicked Home link at (227, 20) on text=Home
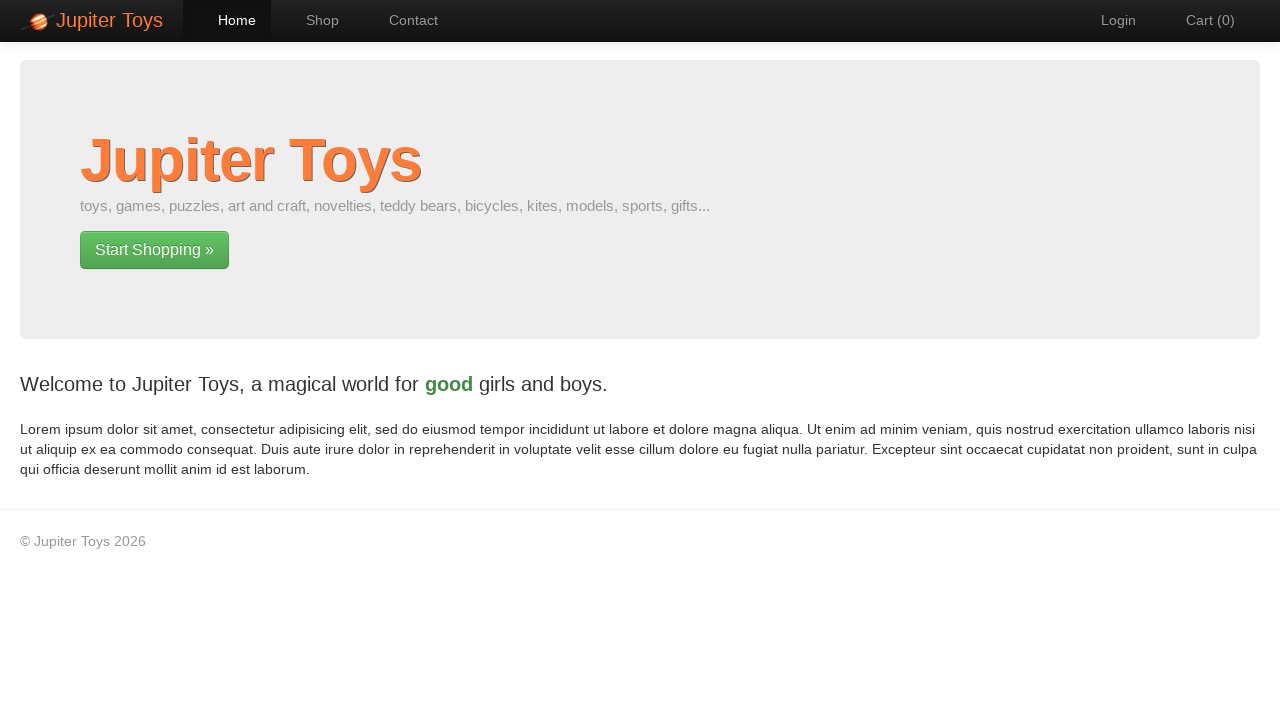

Clicked Contact link at (404, 20) on text=Contact
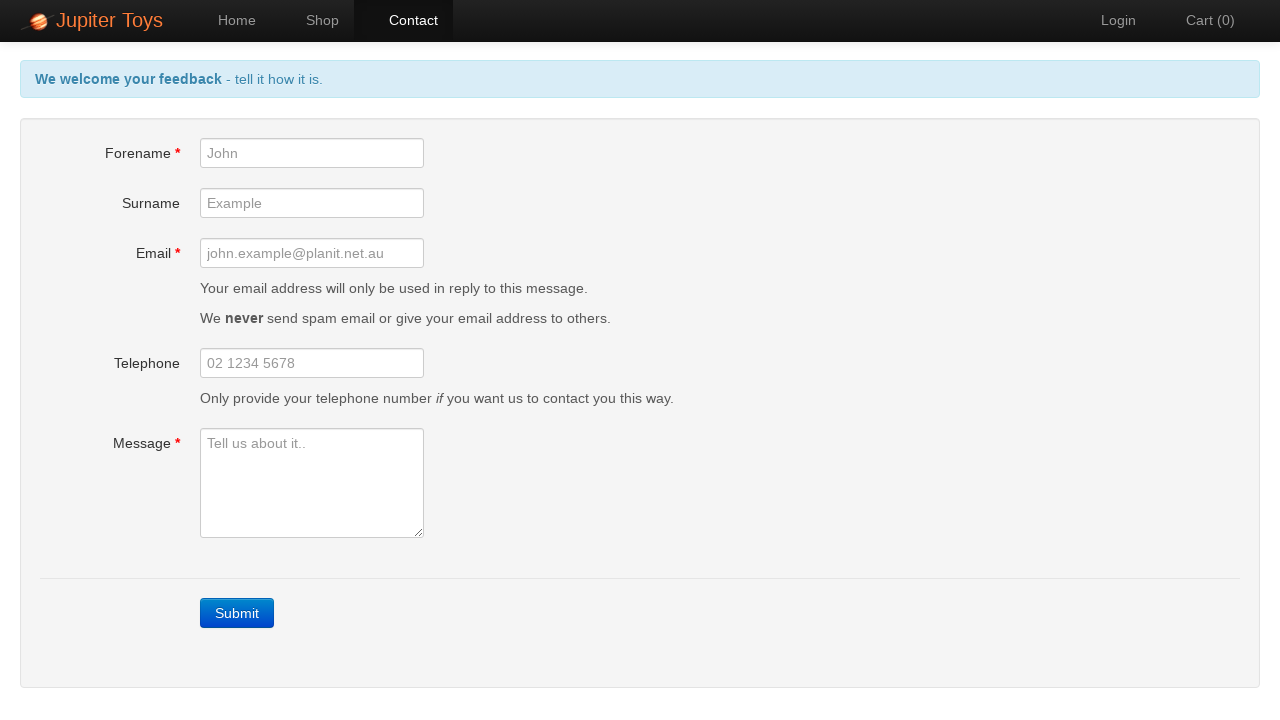

Filled forename field with 'Donald' on #forename
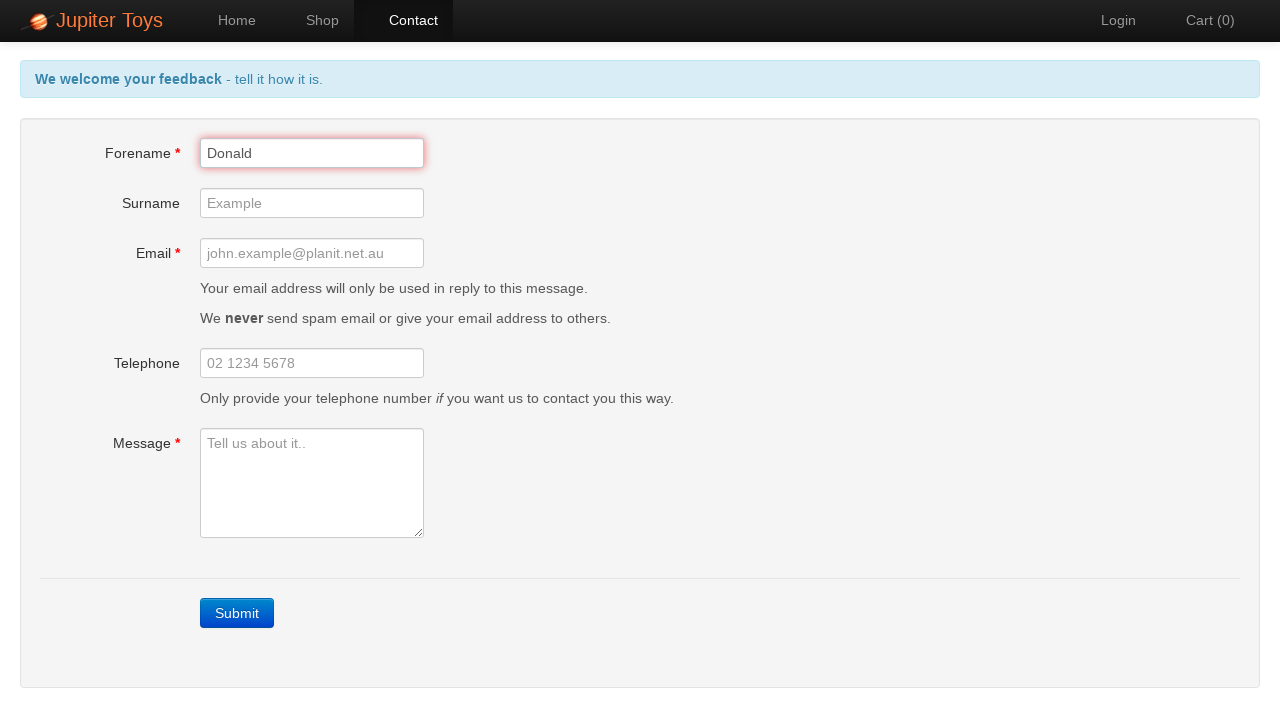

Filled email field with 'nzrockwell@gmail.com' on #email
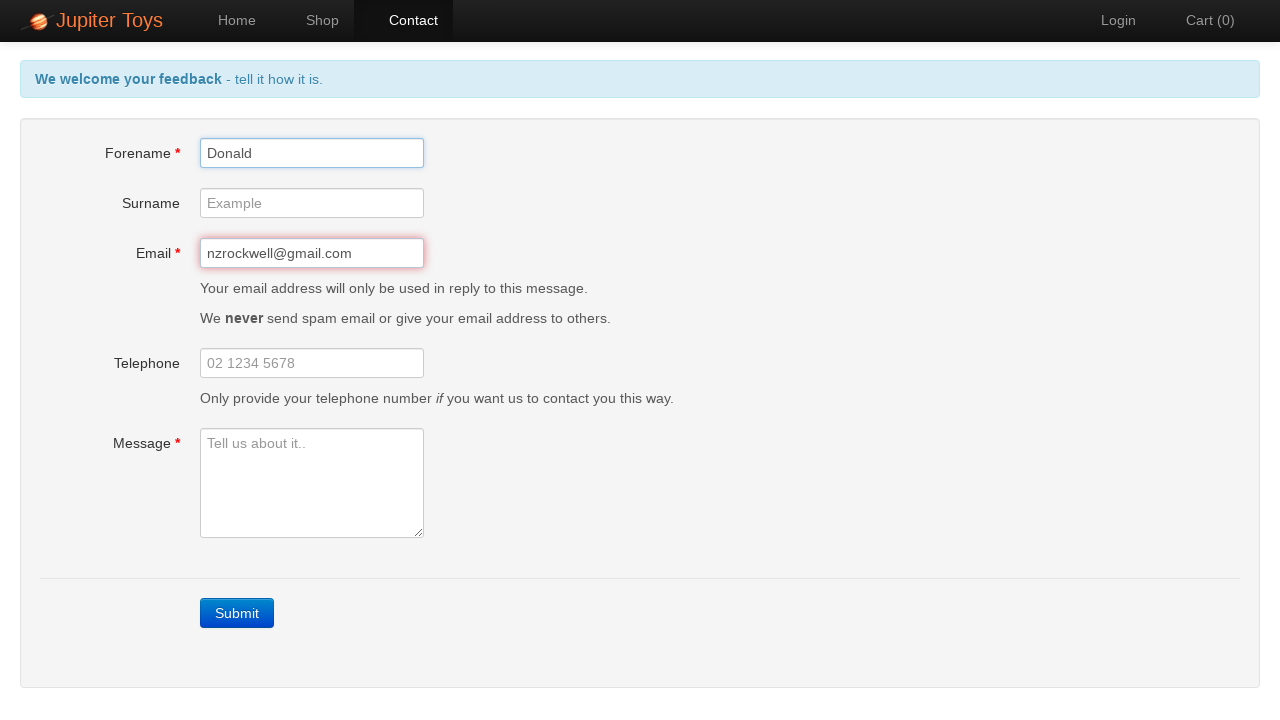

Filled message field with 'A Golden Opportunity!' on #message
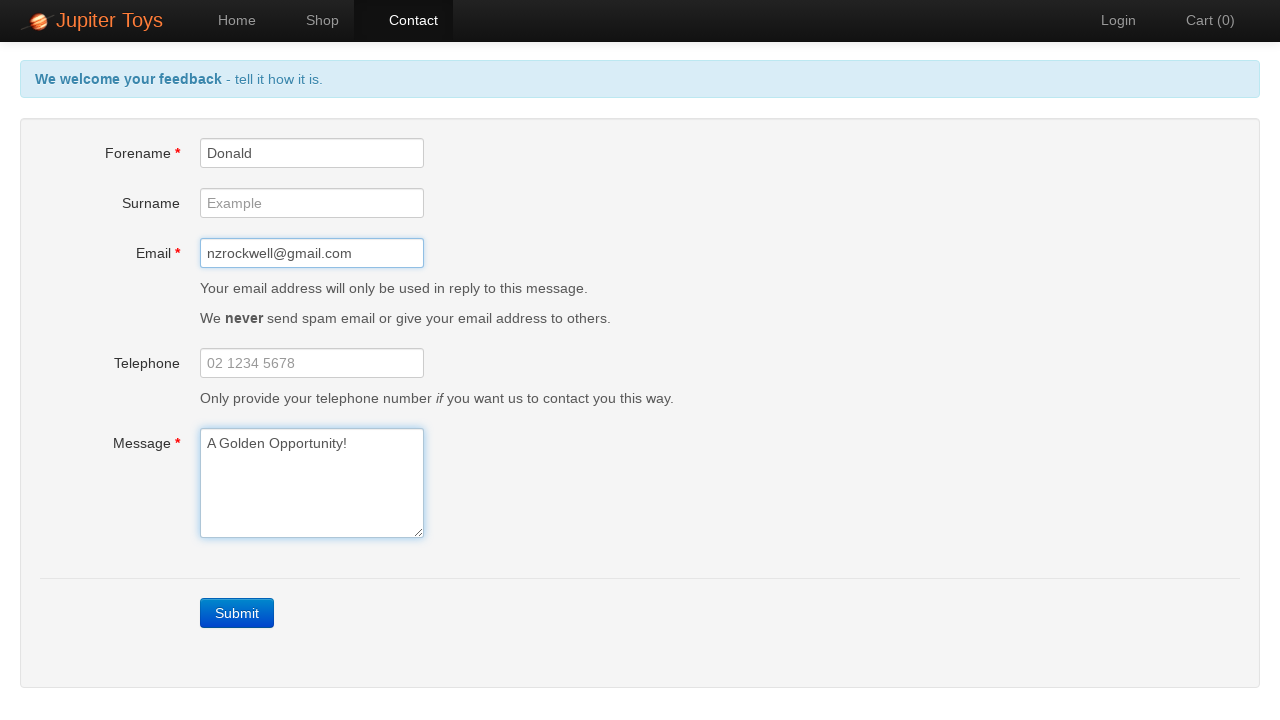

Clicked Submit button to submit contact form at (237, 613) on text=Submit
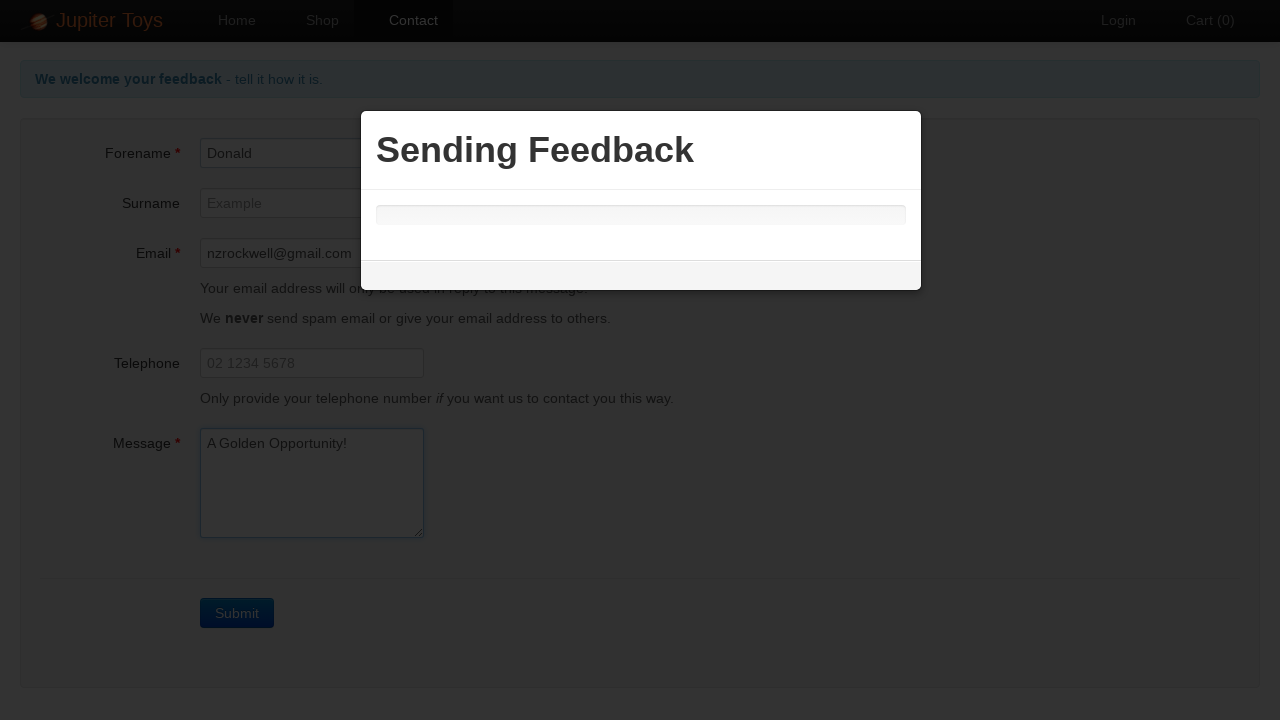

Success message 'Thanks Donald' appeared - form submission validated
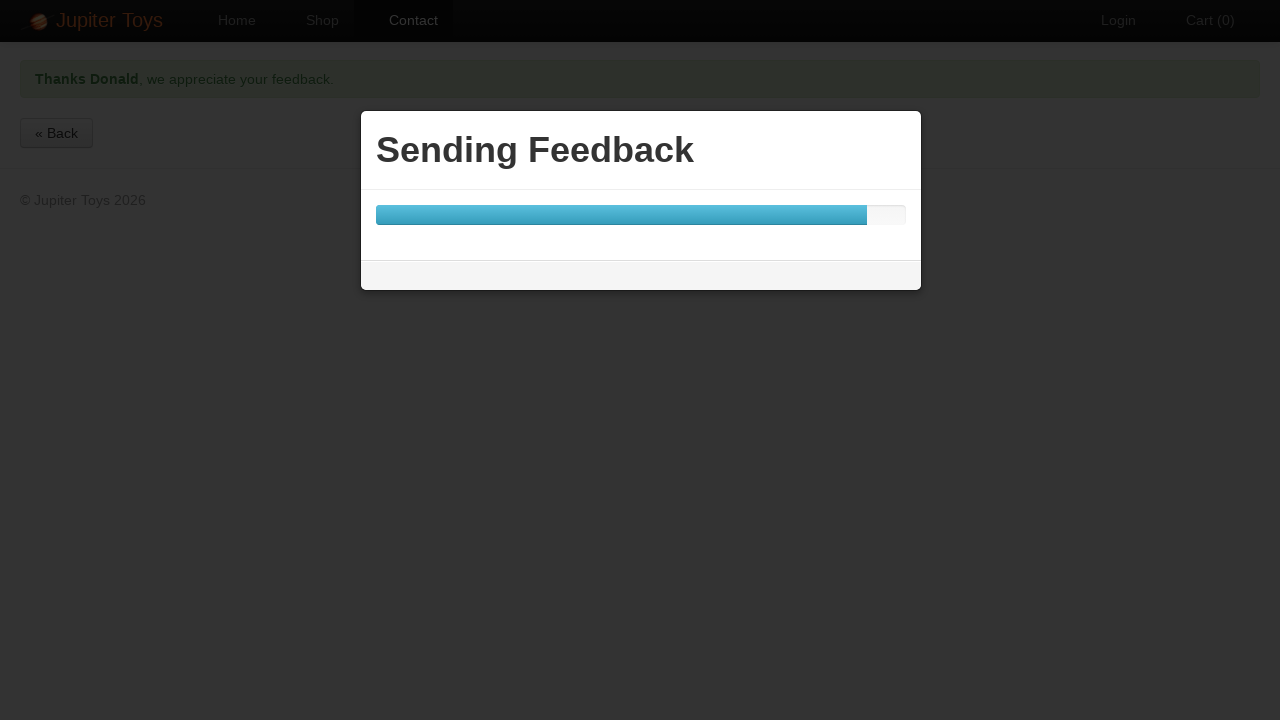

Reloaded page for iteration 2 of 5
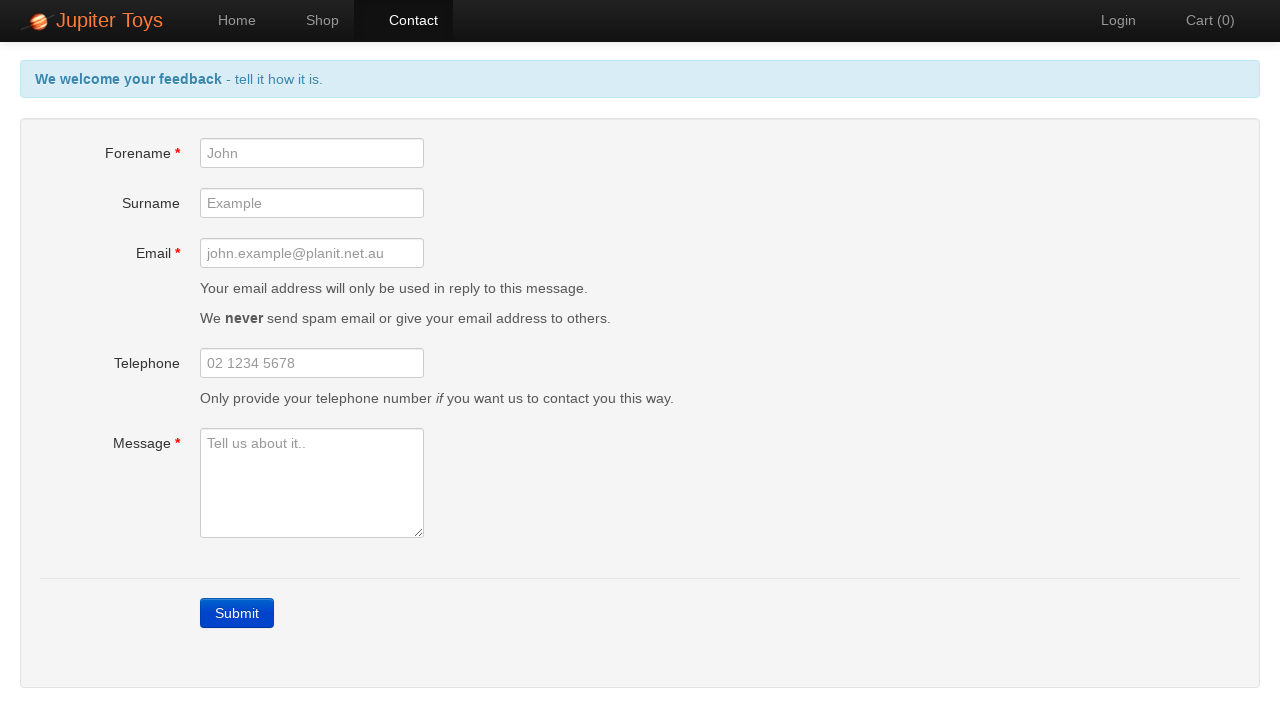

Clicked Home link at (227, 20) on text=Home
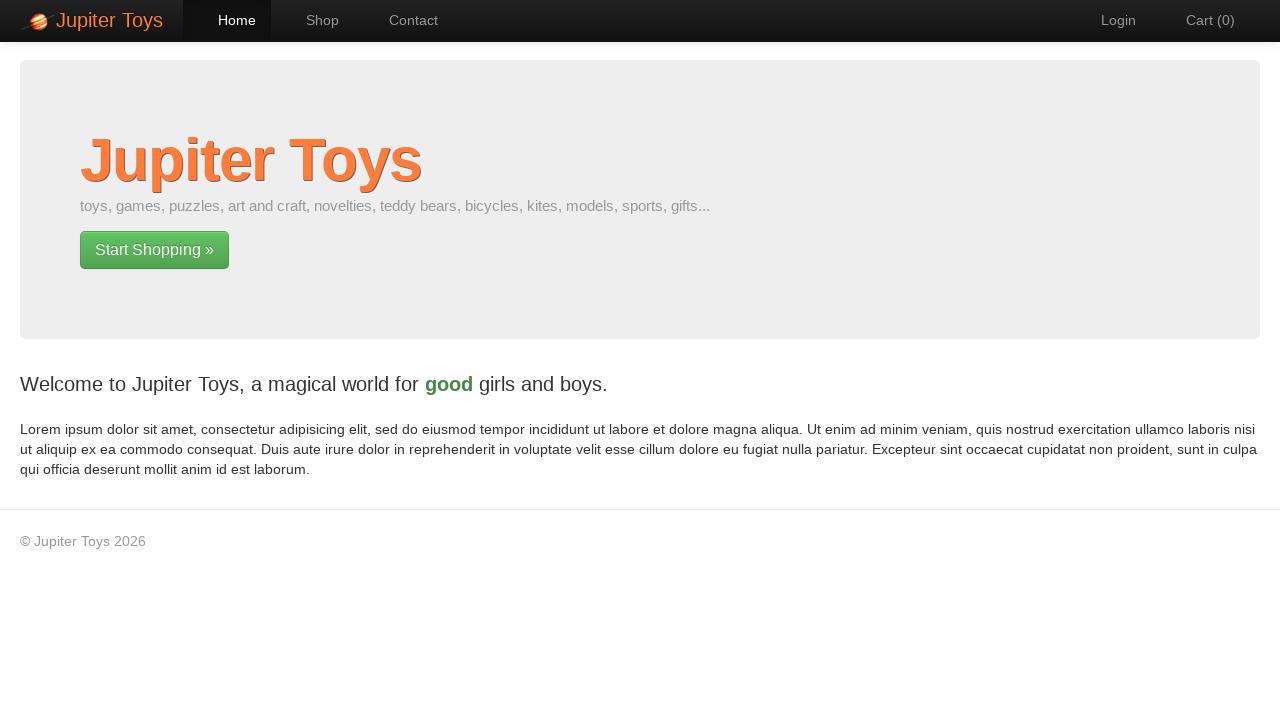

Clicked Contact link at (404, 20) on text=Contact
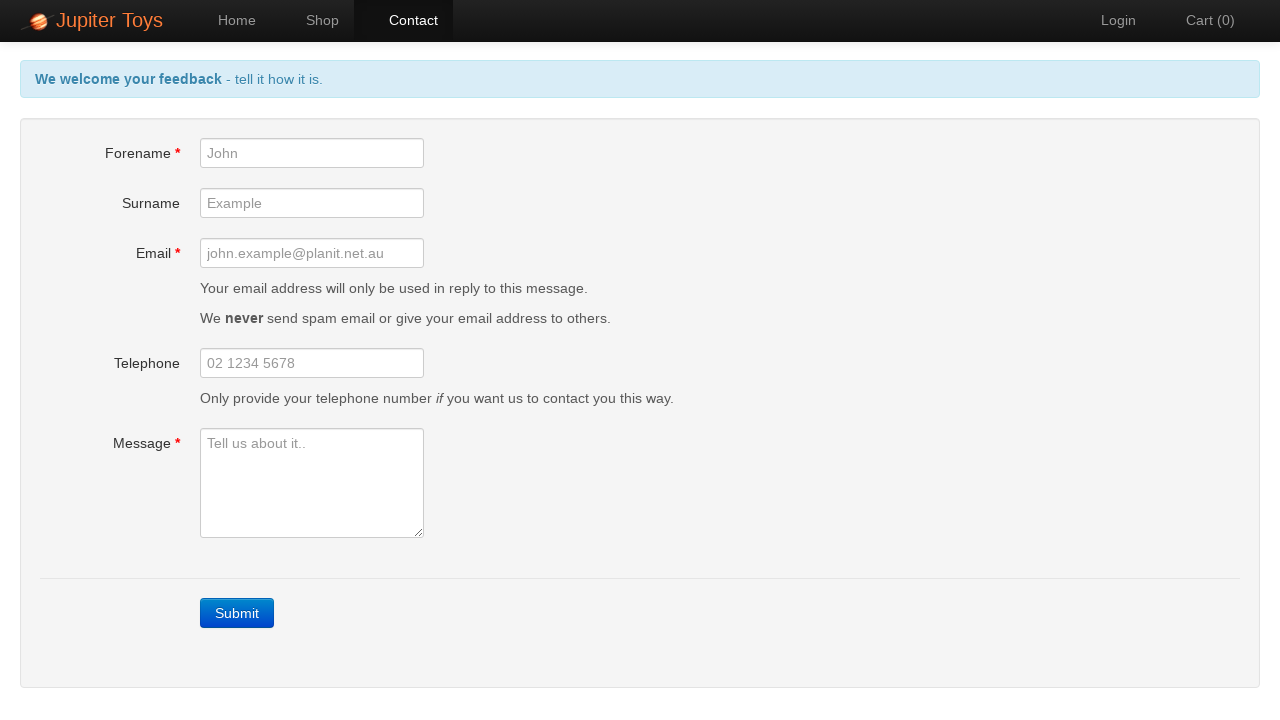

Filled forename field with 'Donald' on #forename
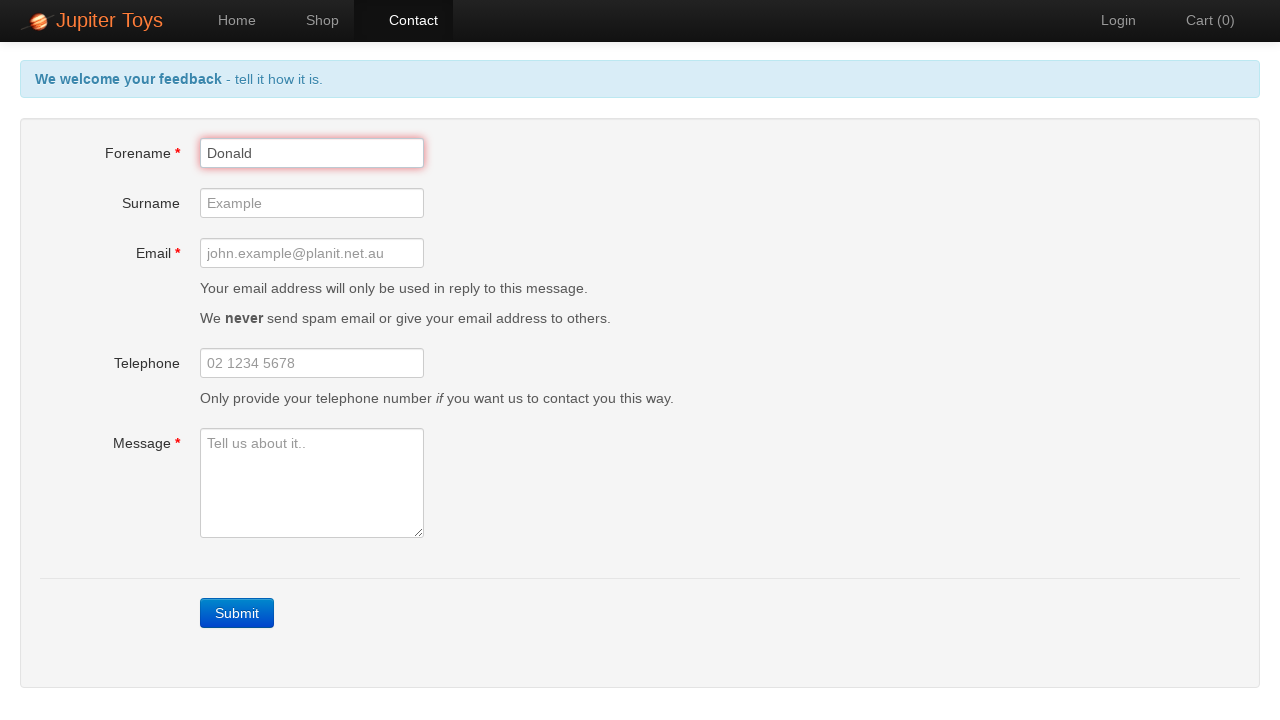

Filled email field with 'nzrockwell@gmail.com' on #email
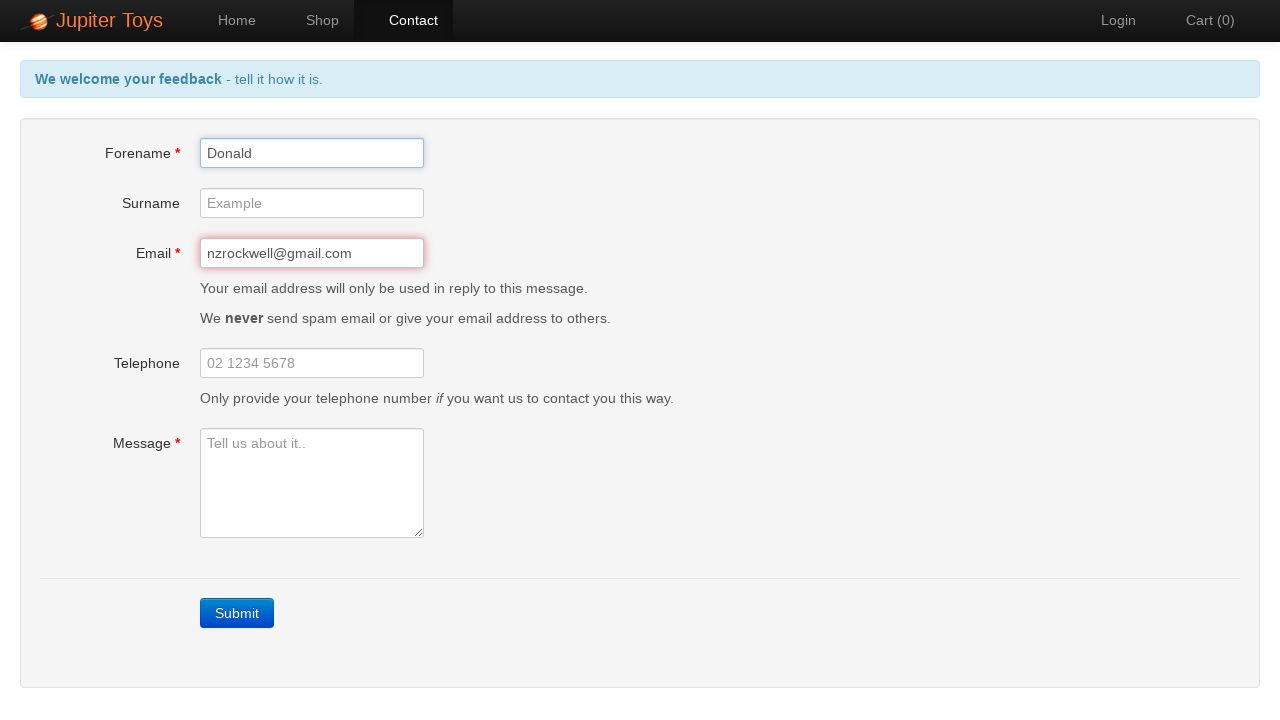

Filled message field with 'A Golden Opportunity!' on #message
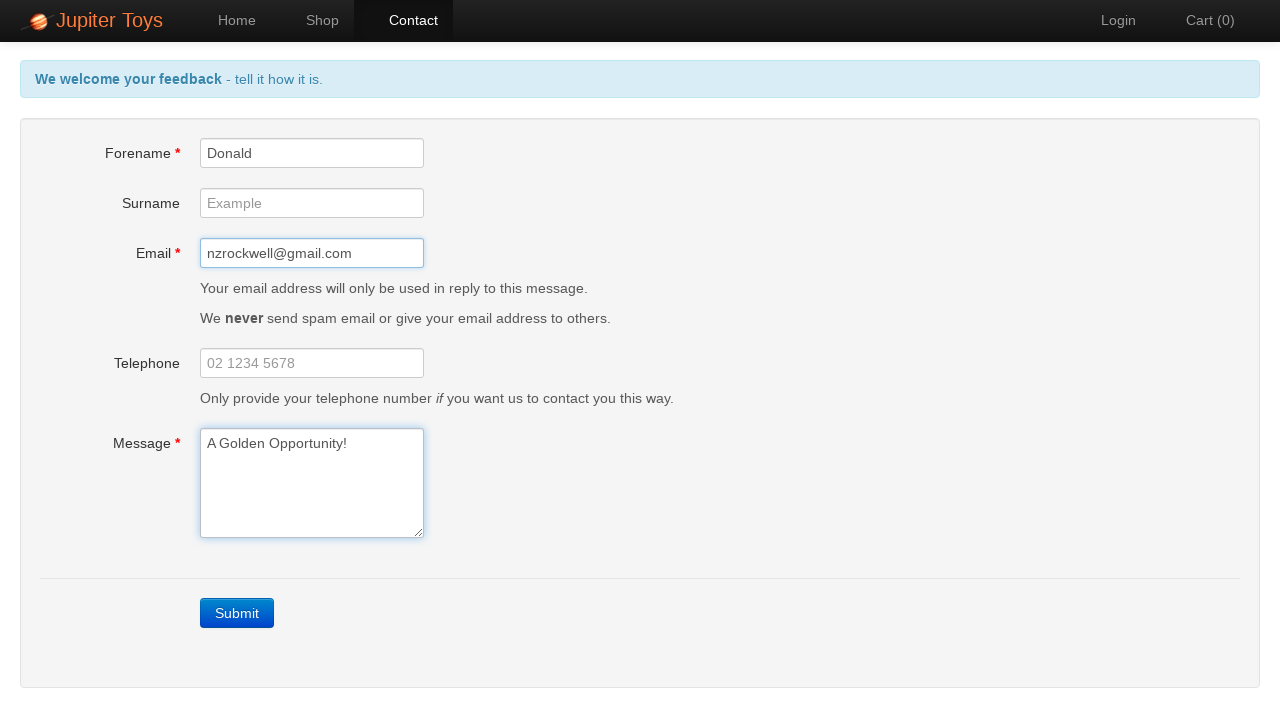

Clicked Submit button to submit contact form at (237, 613) on text=Submit
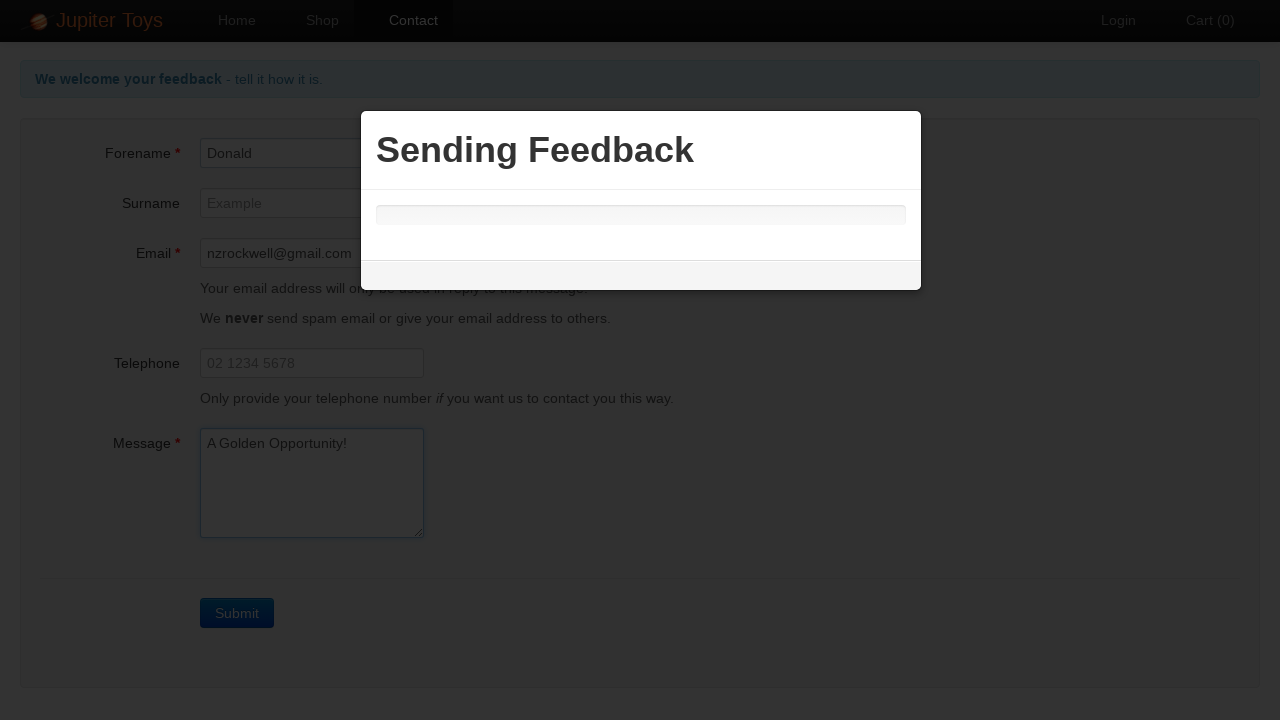

Success message 'Thanks Donald' appeared - form submission validated
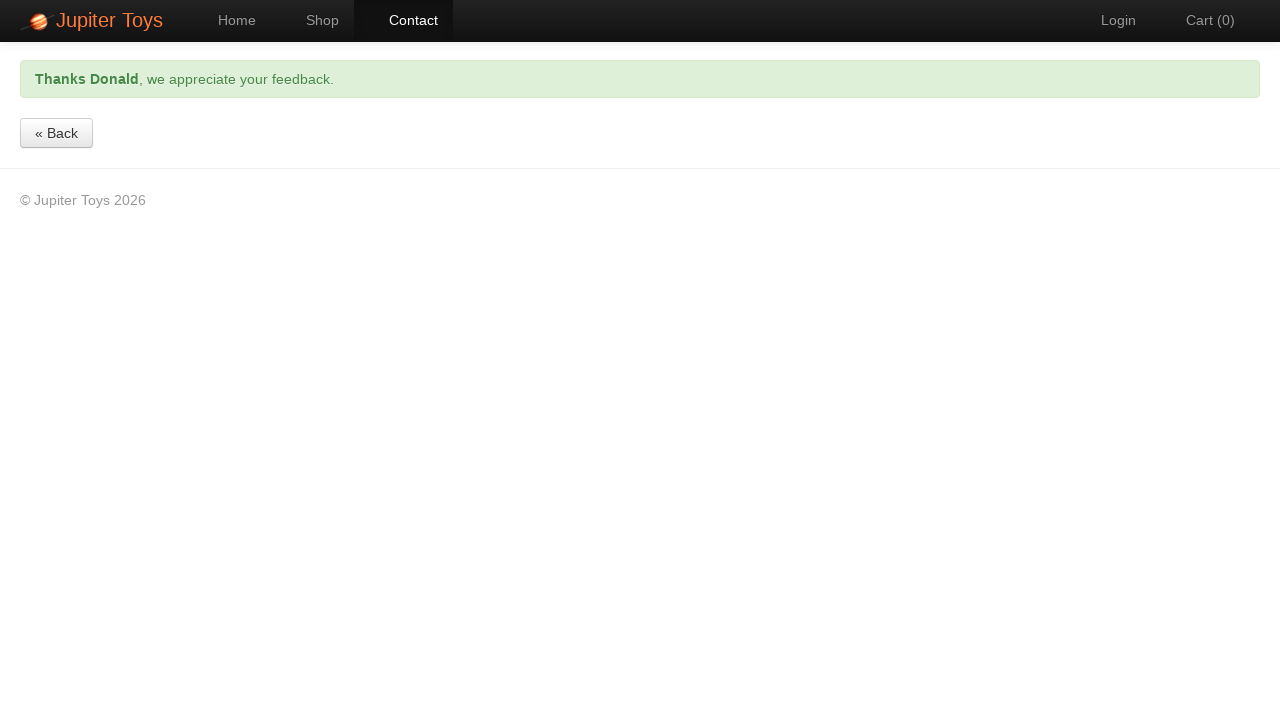

Reloaded page for iteration 3 of 5
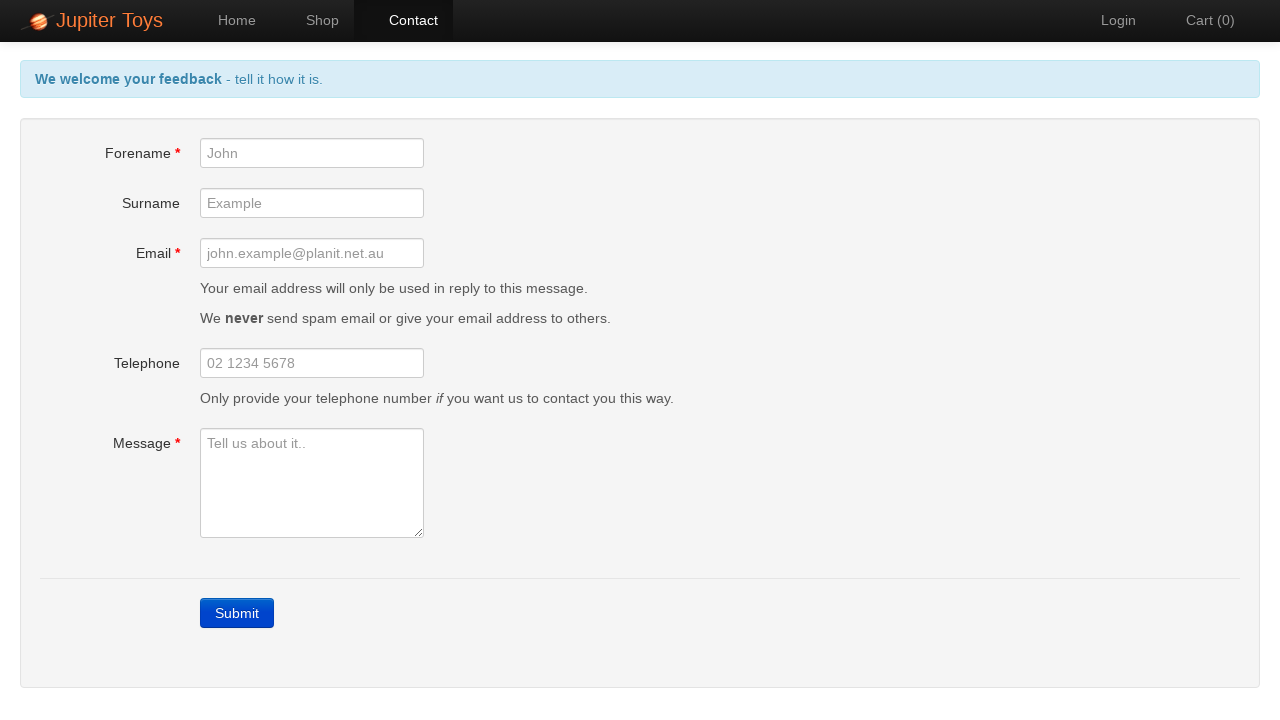

Clicked Home link at (227, 20) on text=Home
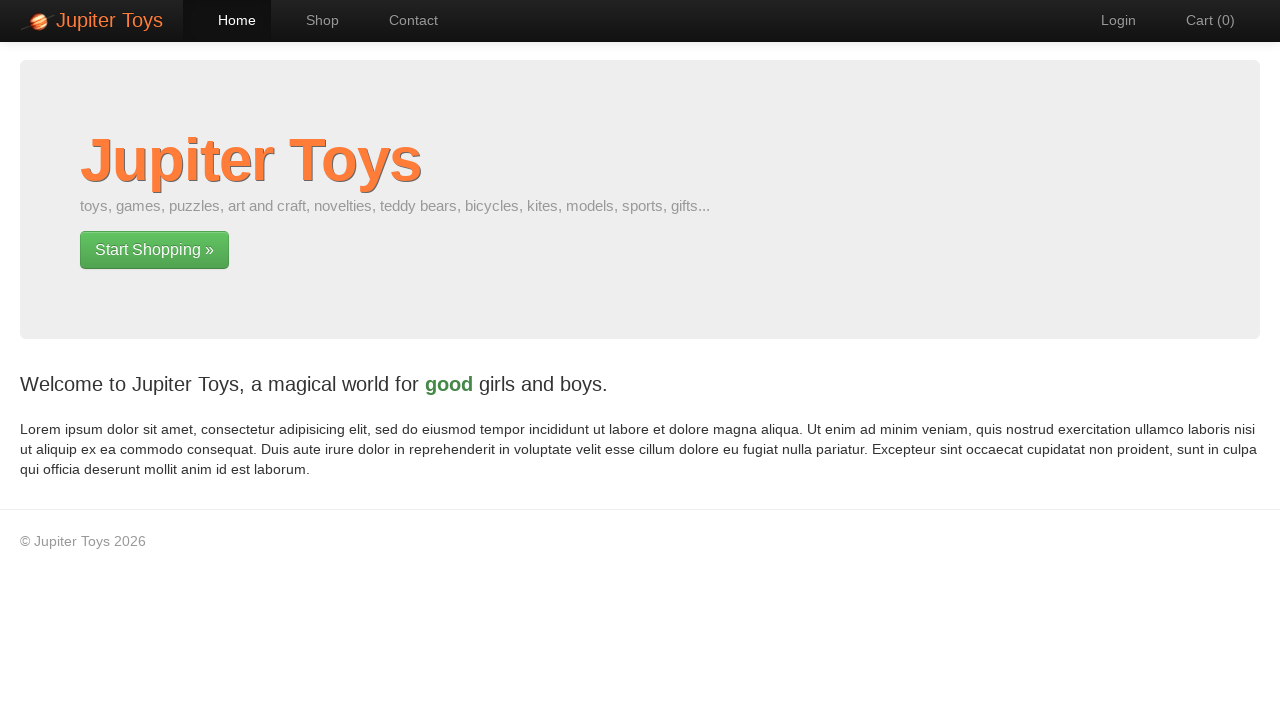

Clicked Contact link at (404, 20) on text=Contact
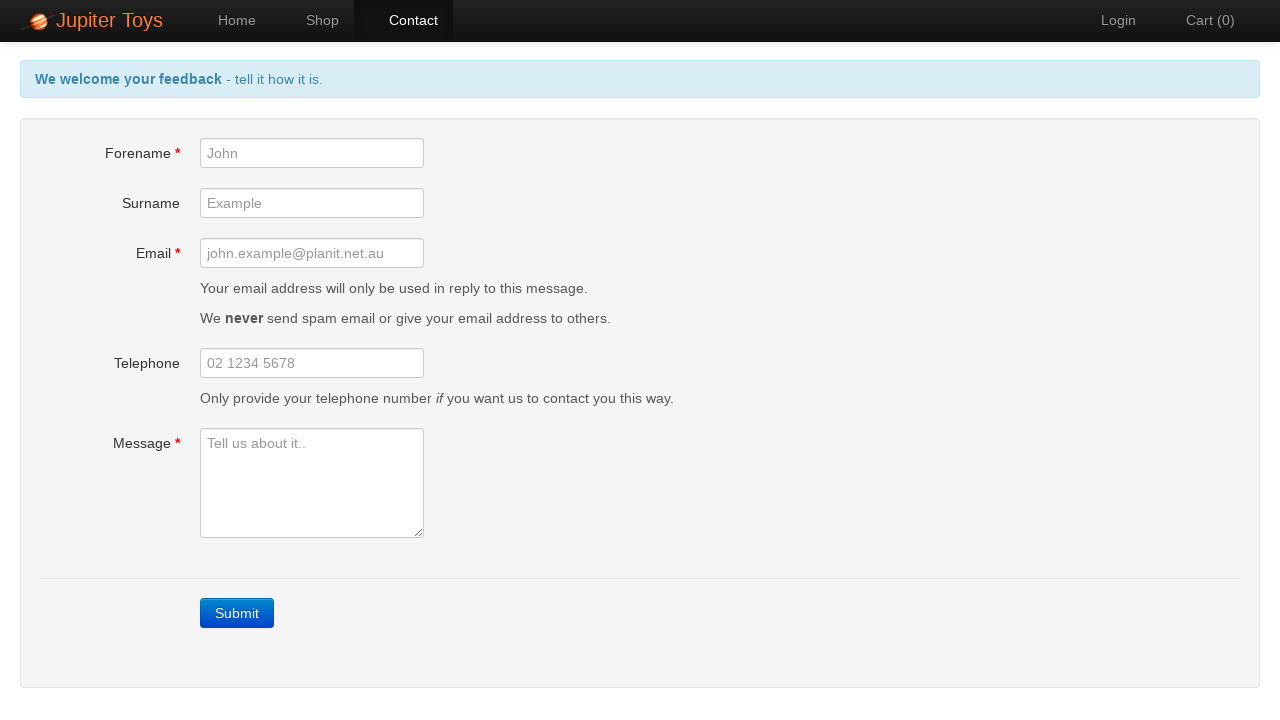

Filled forename field with 'Donald' on #forename
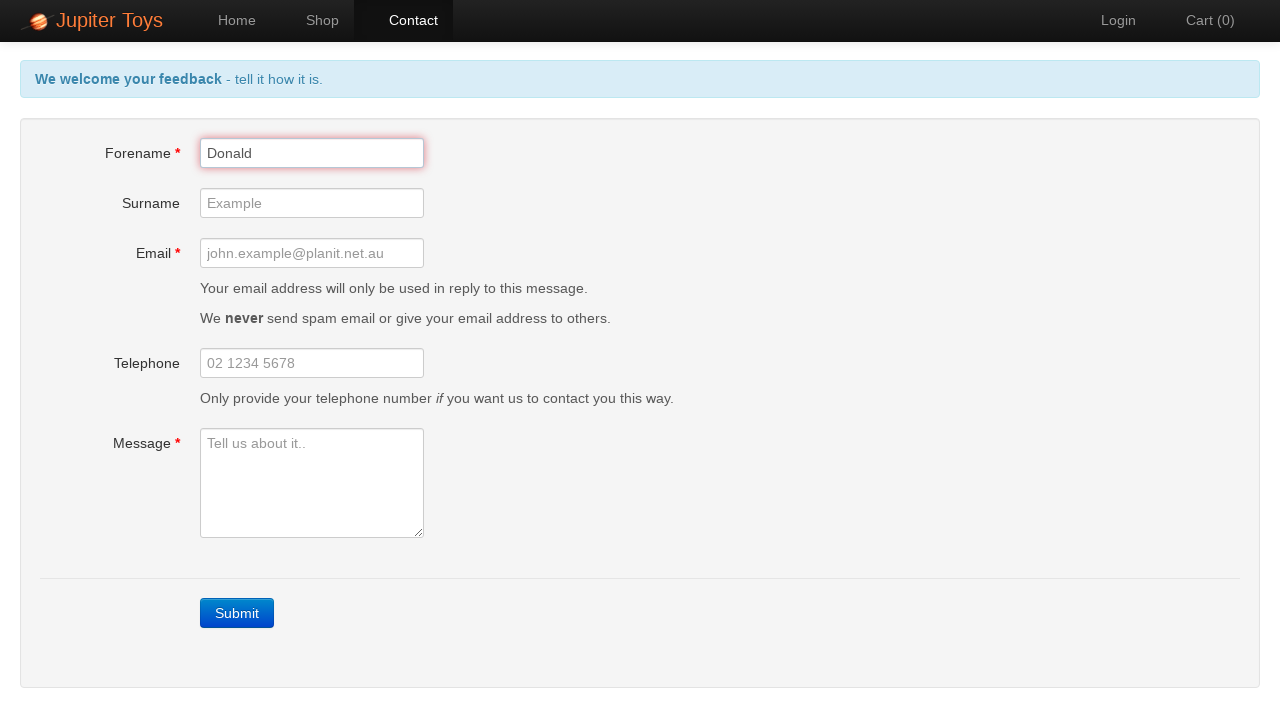

Filled email field with 'nzrockwell@gmail.com' on #email
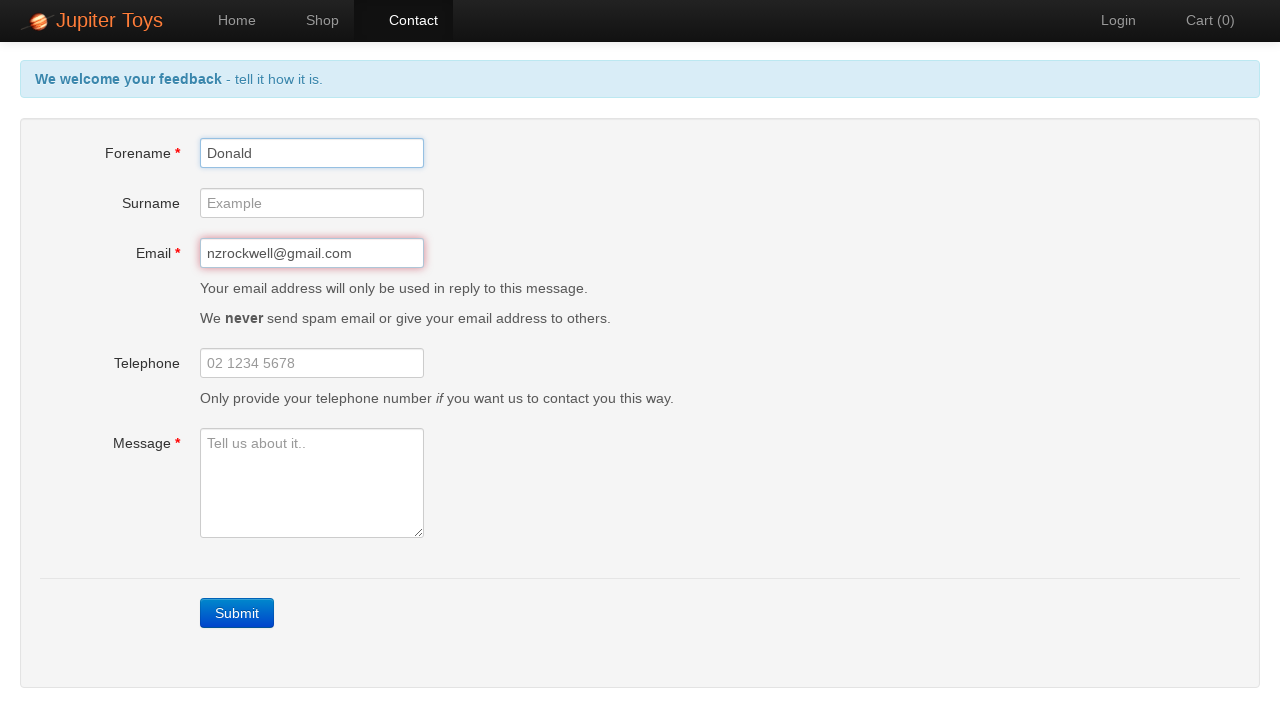

Filled message field with 'A Golden Opportunity!' on #message
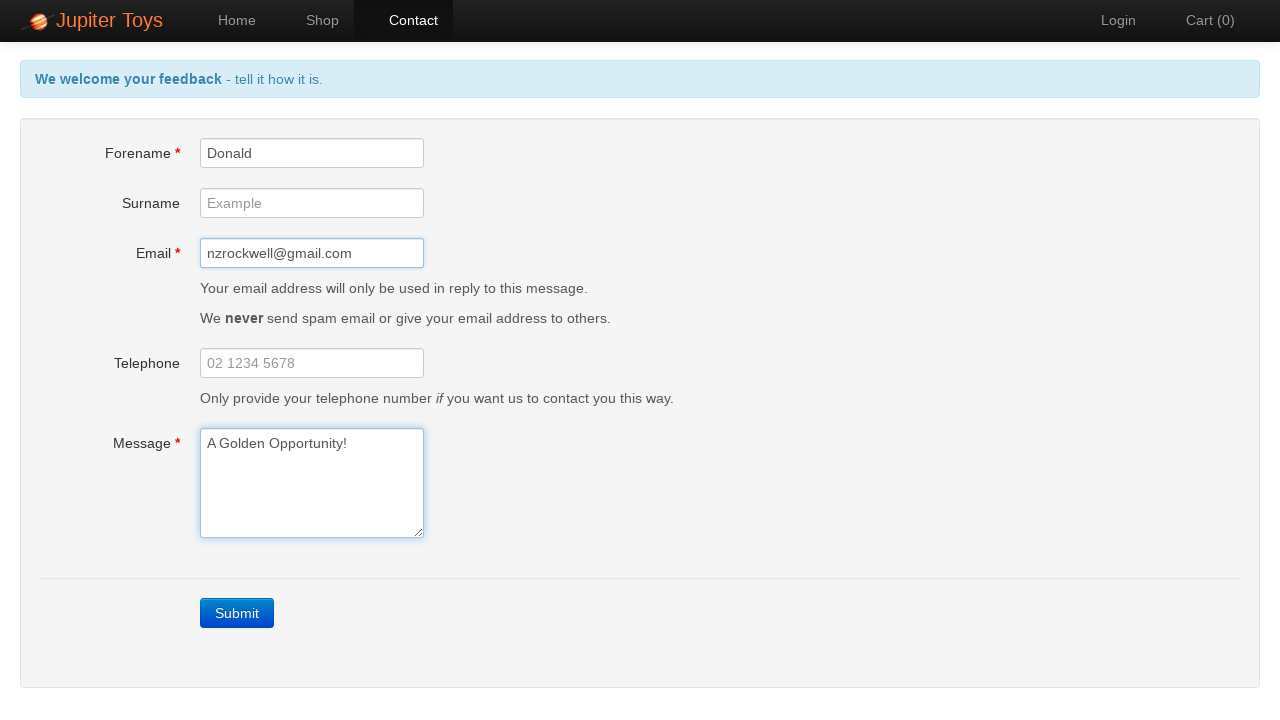

Clicked Submit button to submit contact form at (237, 613) on text=Submit
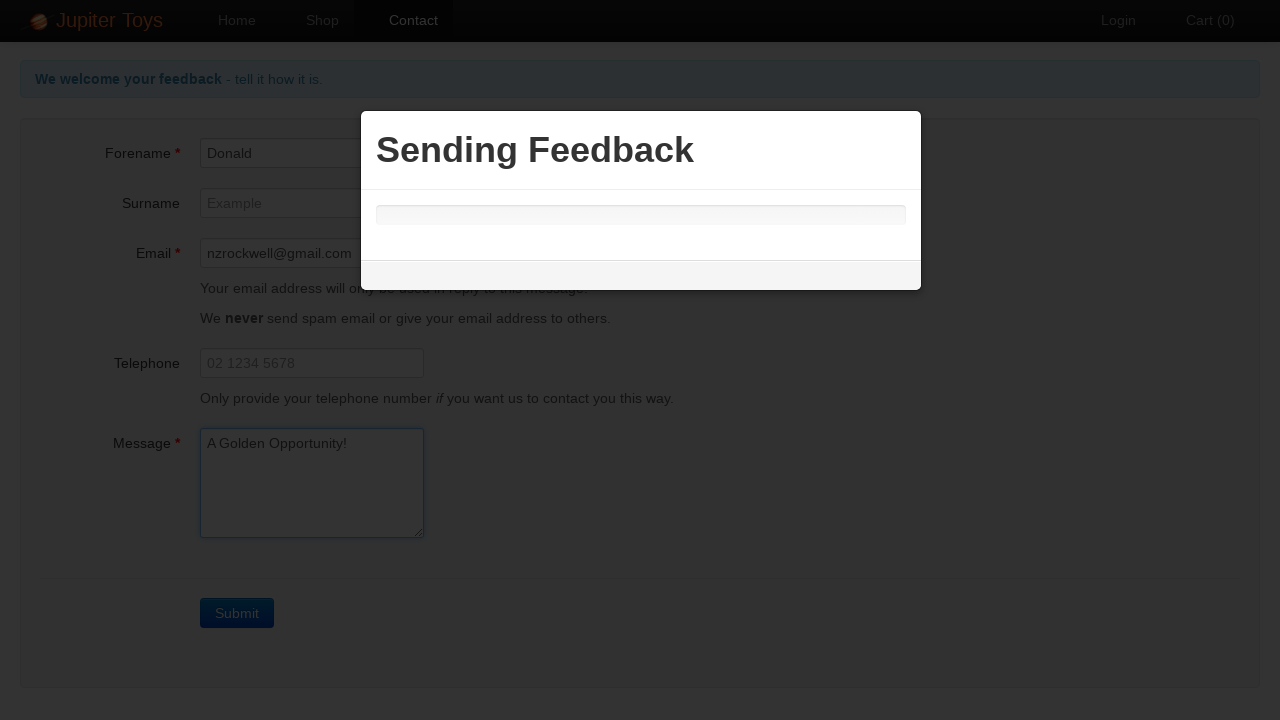

Success message 'Thanks Donald' appeared - form submission validated
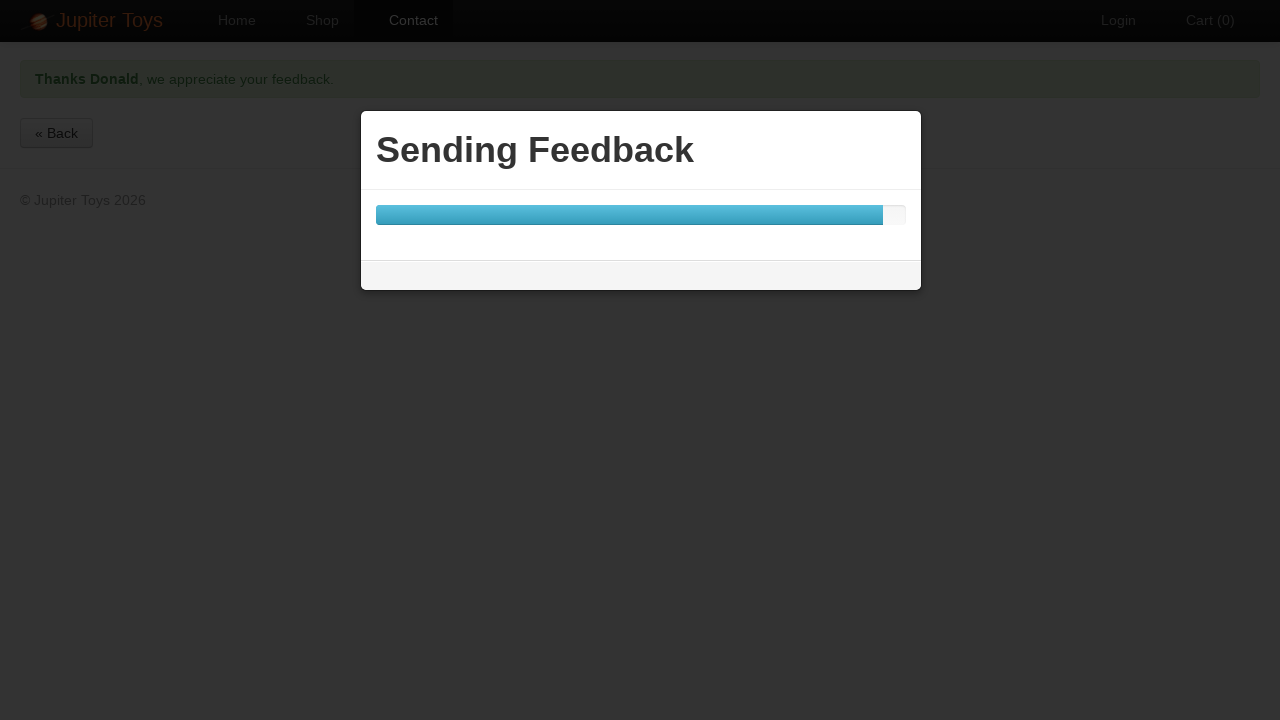

Reloaded page for iteration 4 of 5
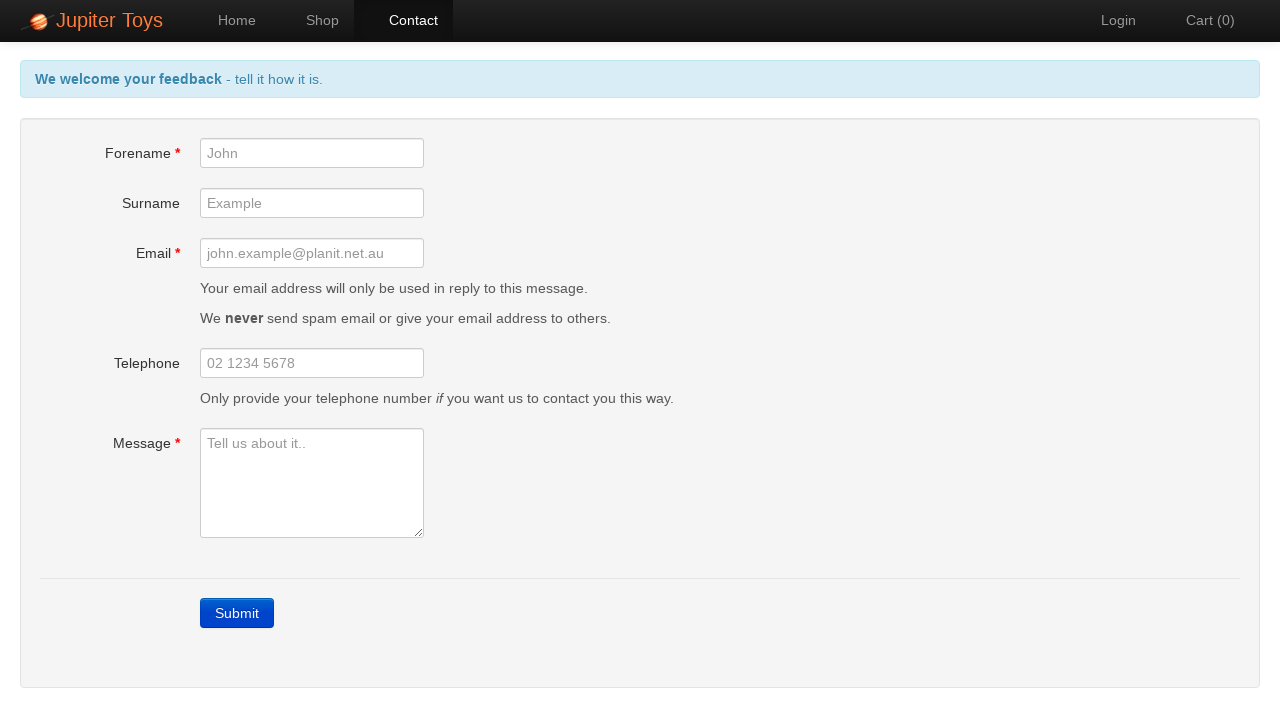

Clicked Home link at (227, 20) on text=Home
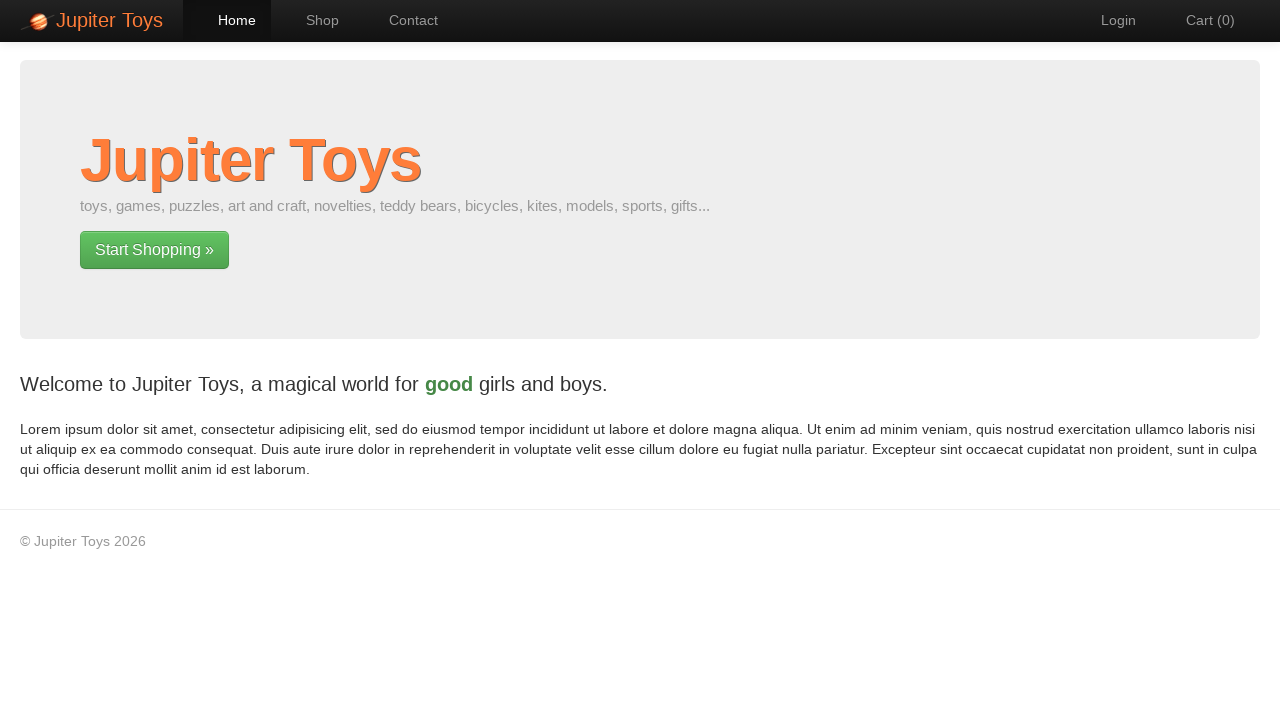

Clicked Contact link at (404, 20) on text=Contact
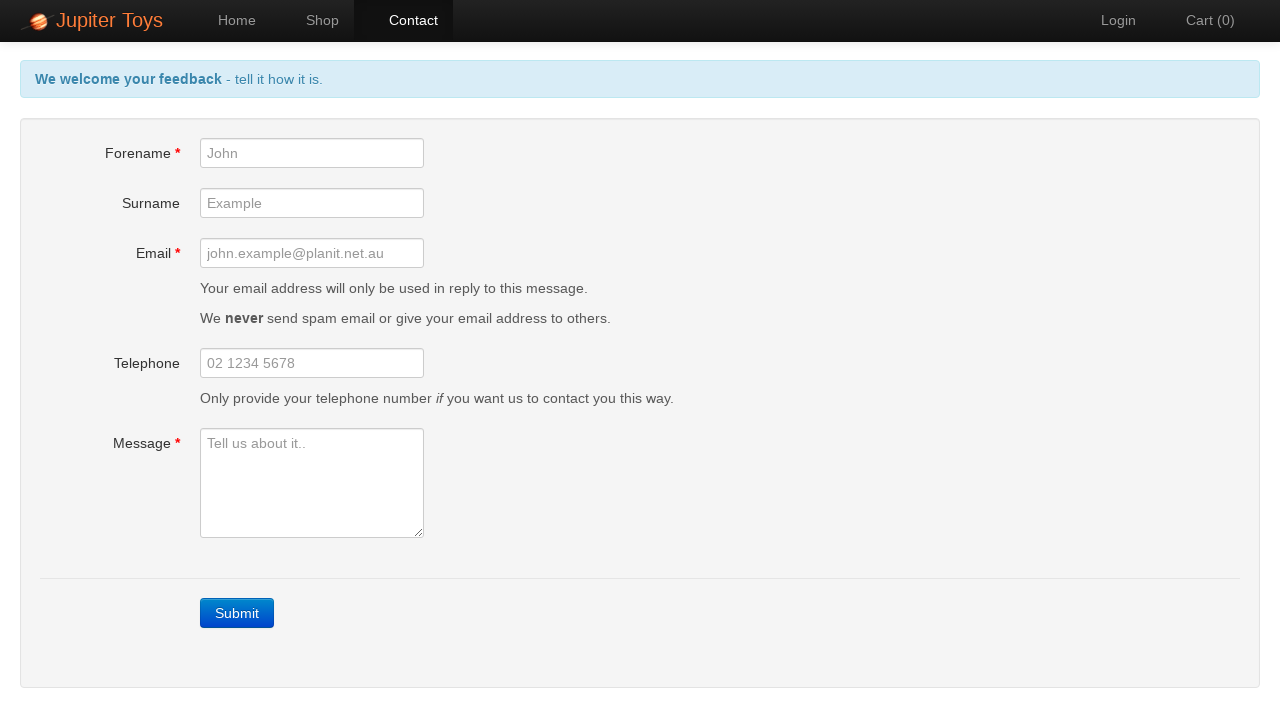

Filled forename field with 'Donald' on #forename
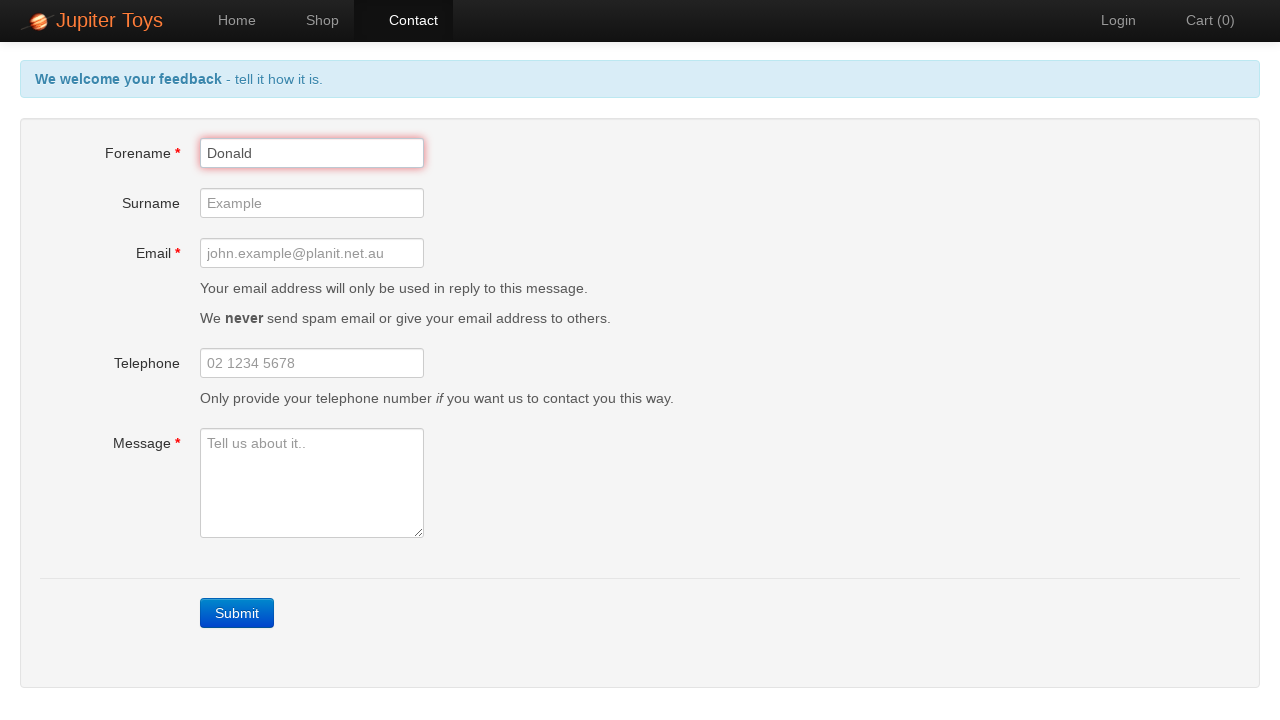

Filled email field with 'nzrockwell@gmail.com' on #email
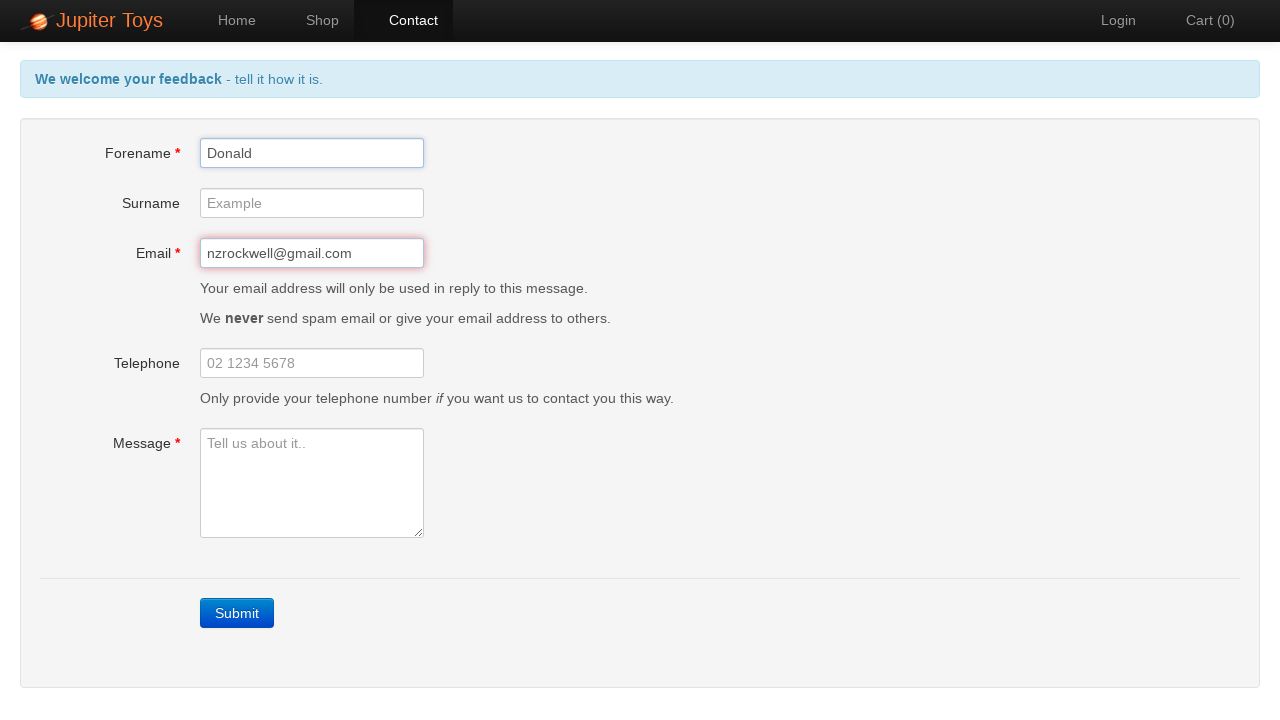

Filled message field with 'A Golden Opportunity!' on #message
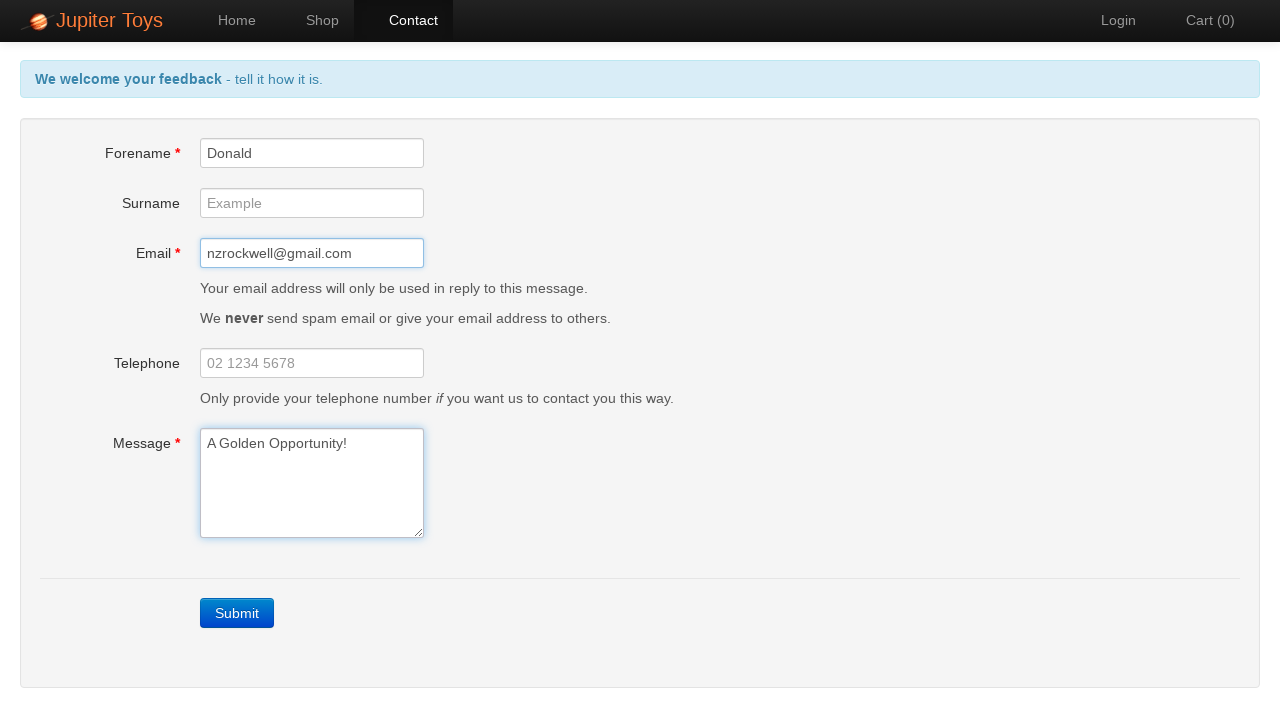

Clicked Submit button to submit contact form at (237, 613) on text=Submit
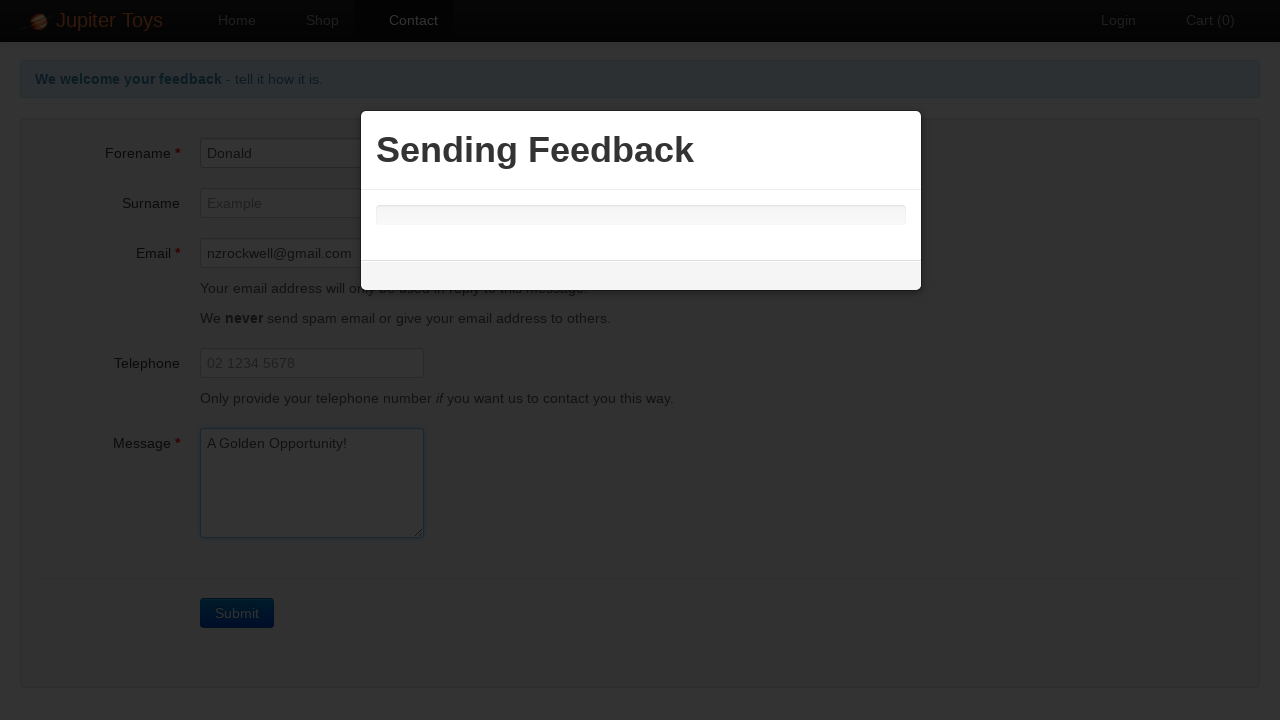

Success message 'Thanks Donald' appeared - form submission validated
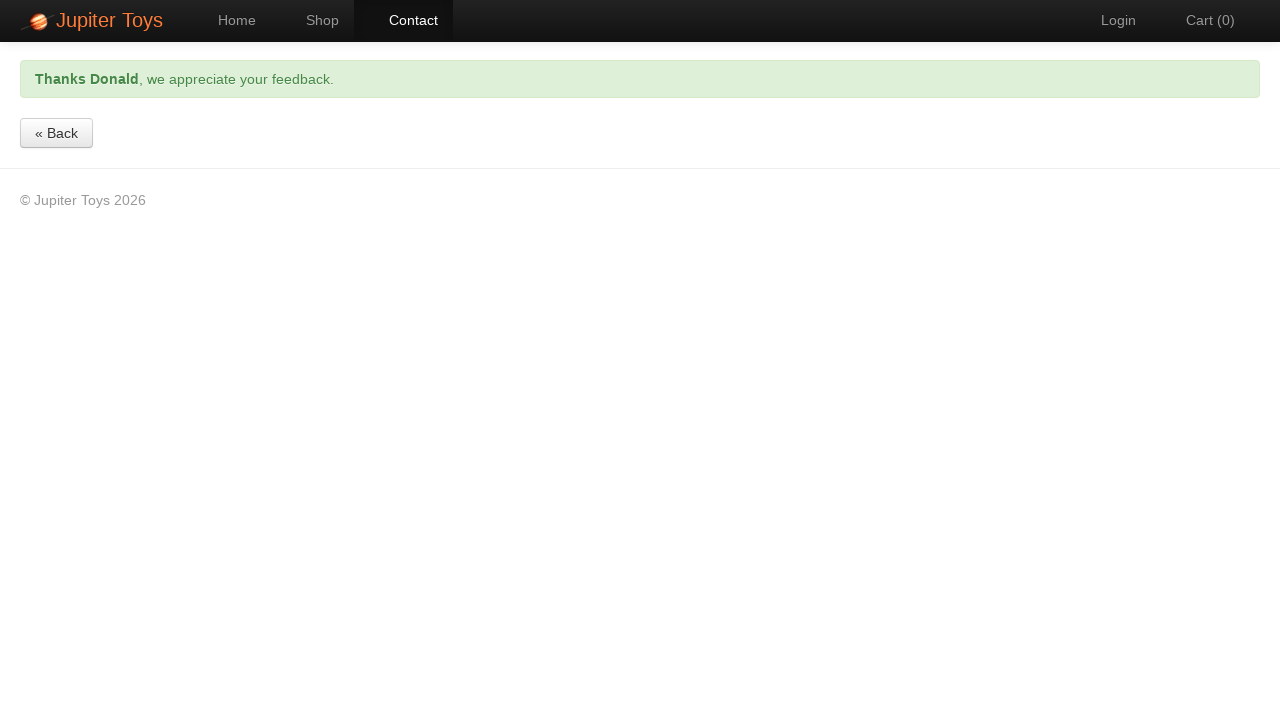

Reloaded page for iteration 5 of 5
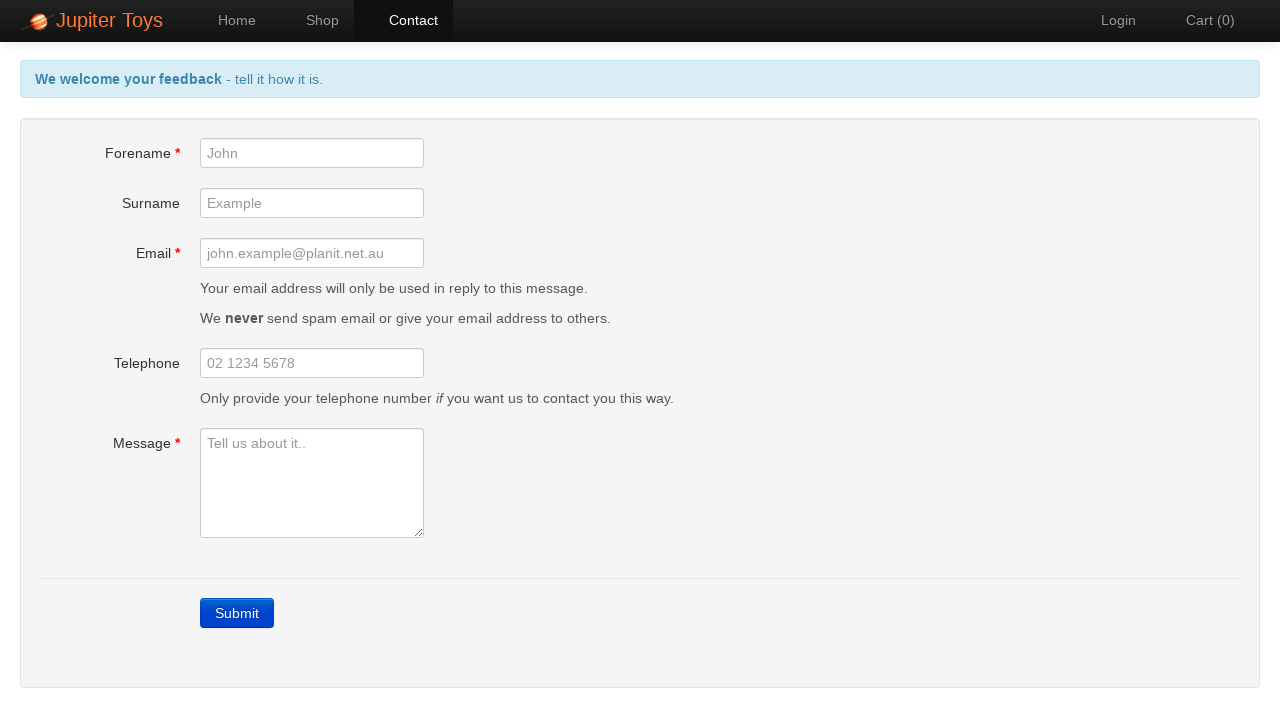

Clicked Home link at (227, 20) on text=Home
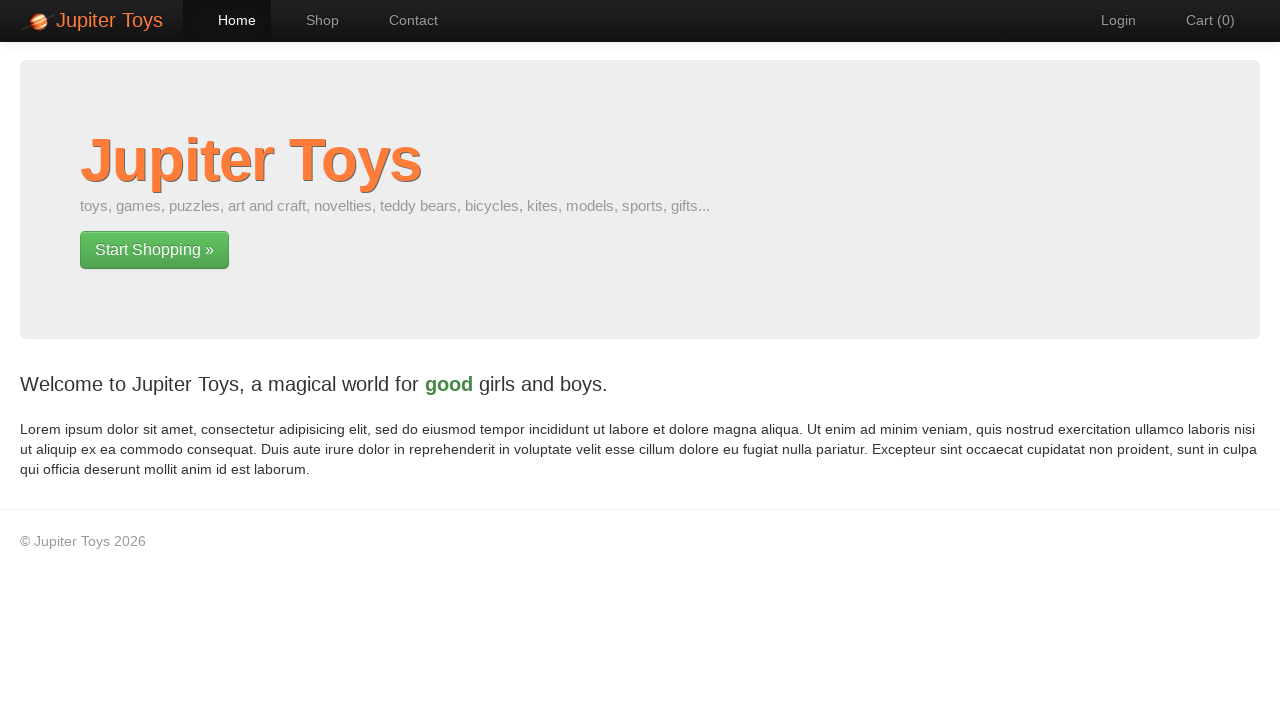

Clicked Contact link at (404, 20) on text=Contact
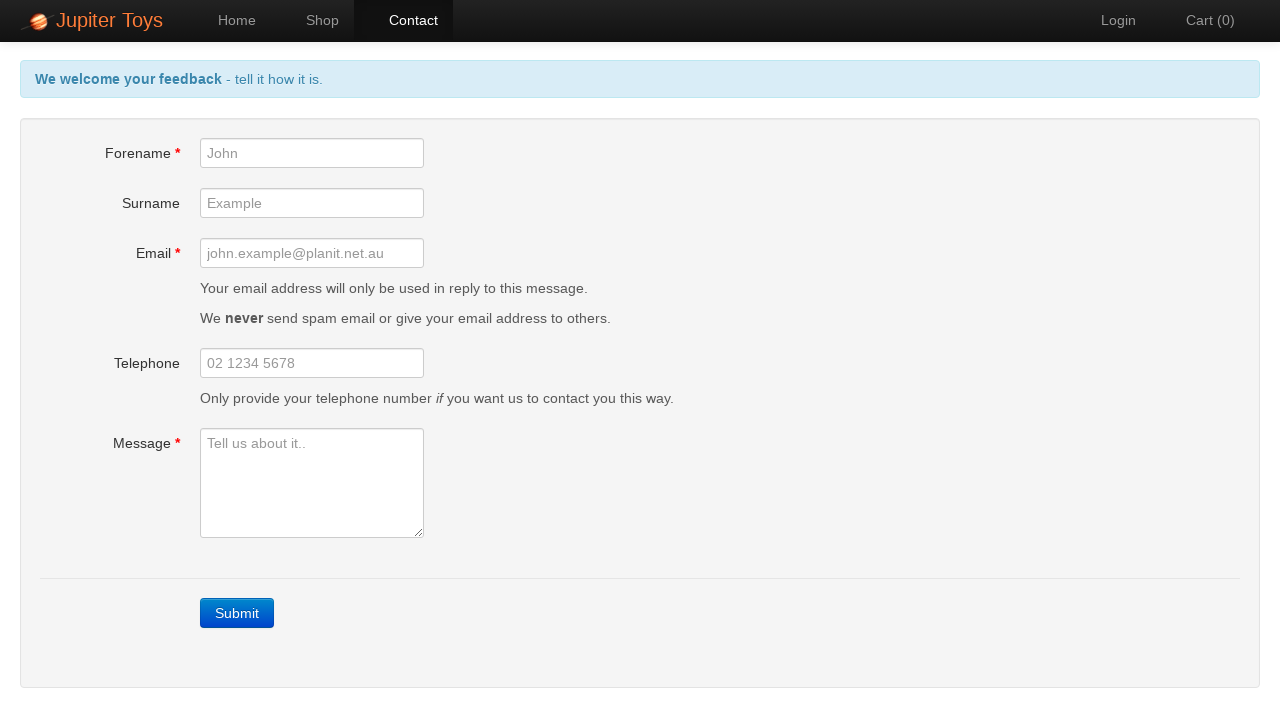

Filled forename field with 'Donald' on #forename
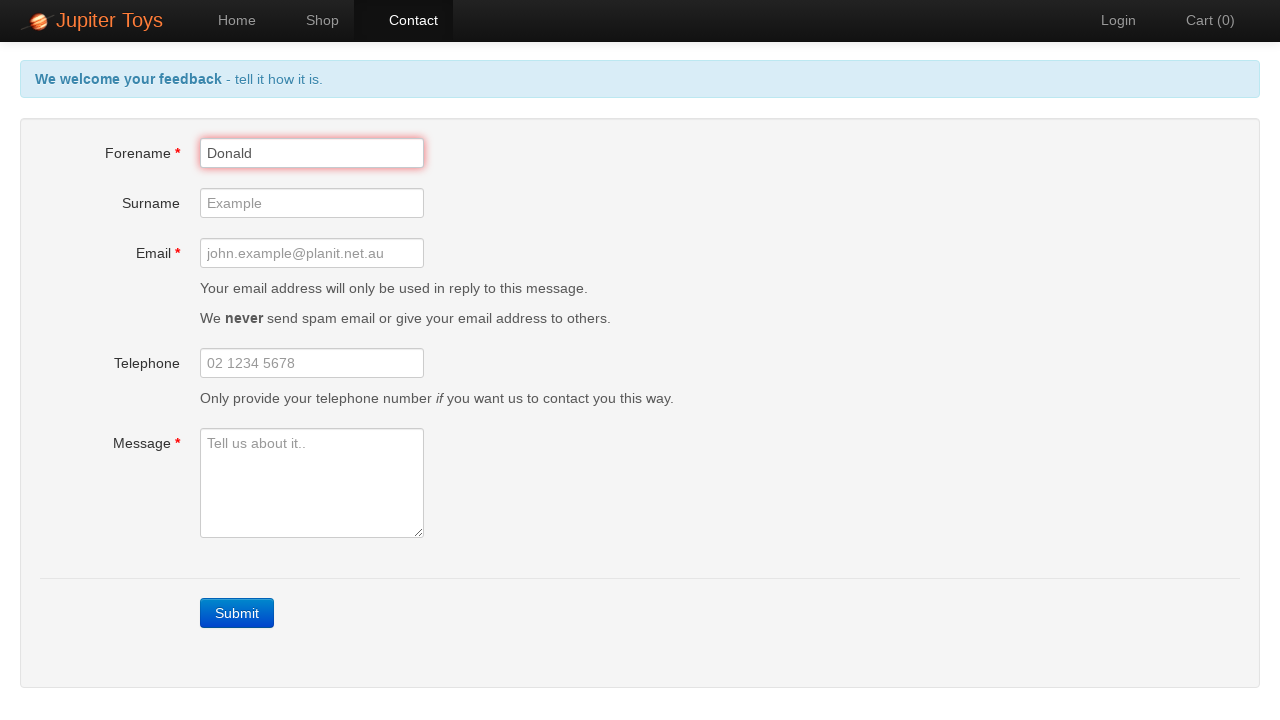

Filled email field with 'nzrockwell@gmail.com' on #email
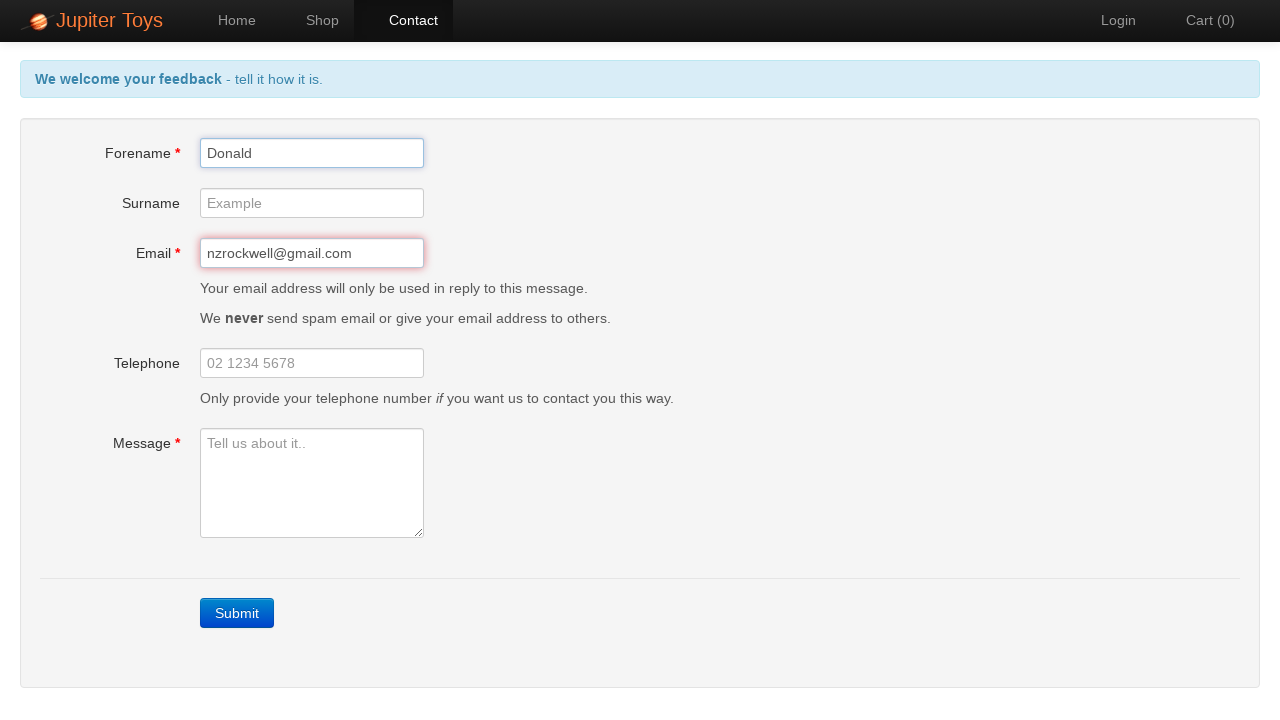

Filled message field with 'A Golden Opportunity!' on #message
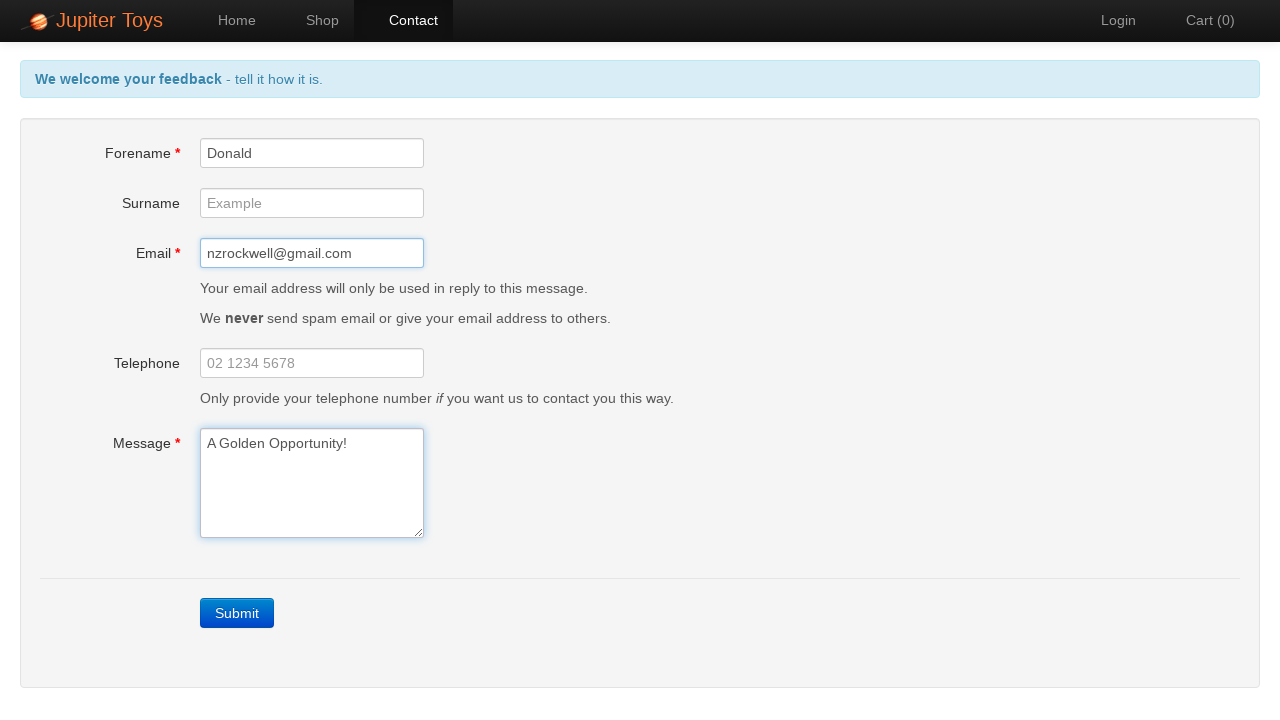

Clicked Submit button to submit contact form at (237, 613) on text=Submit
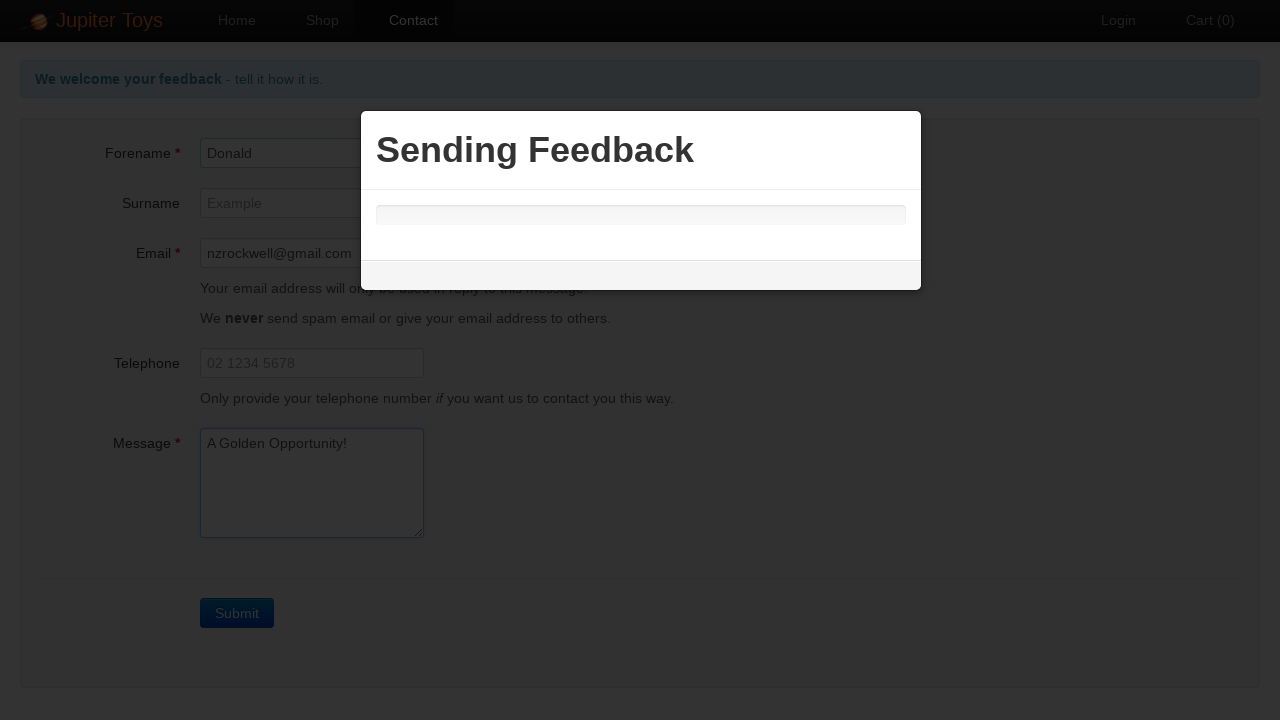

Success message 'Thanks Donald' appeared - form submission validated
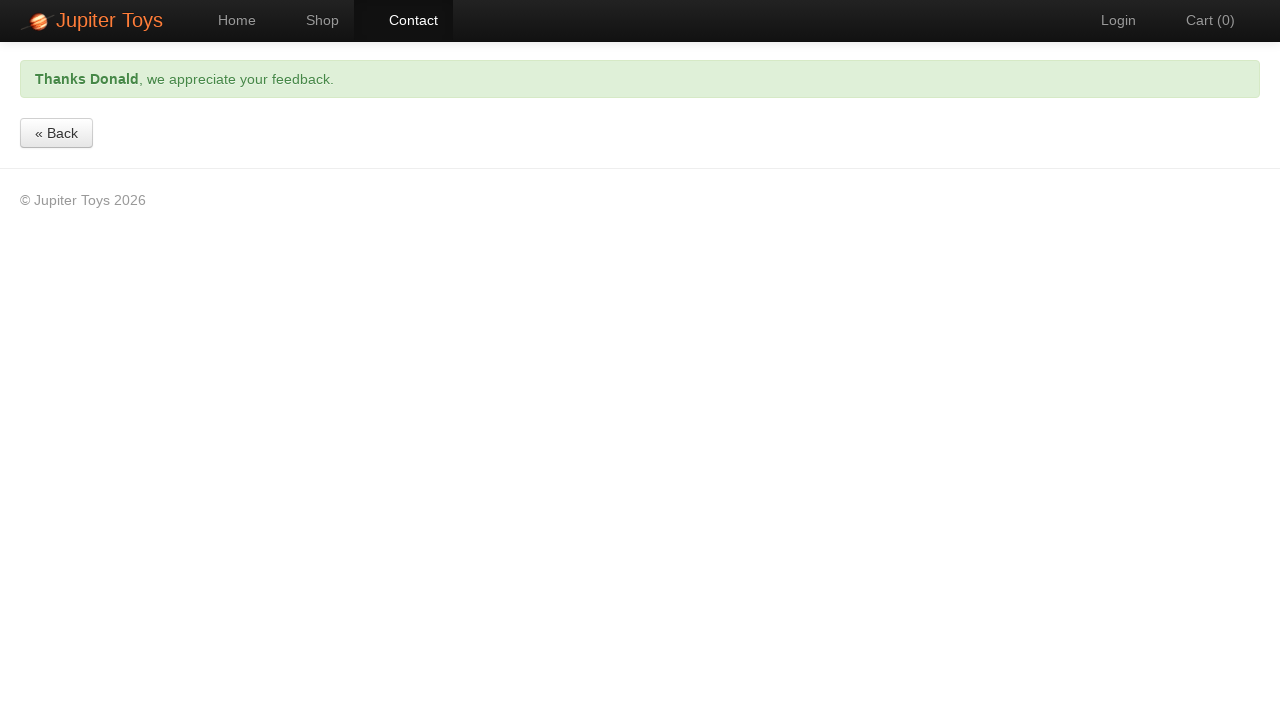

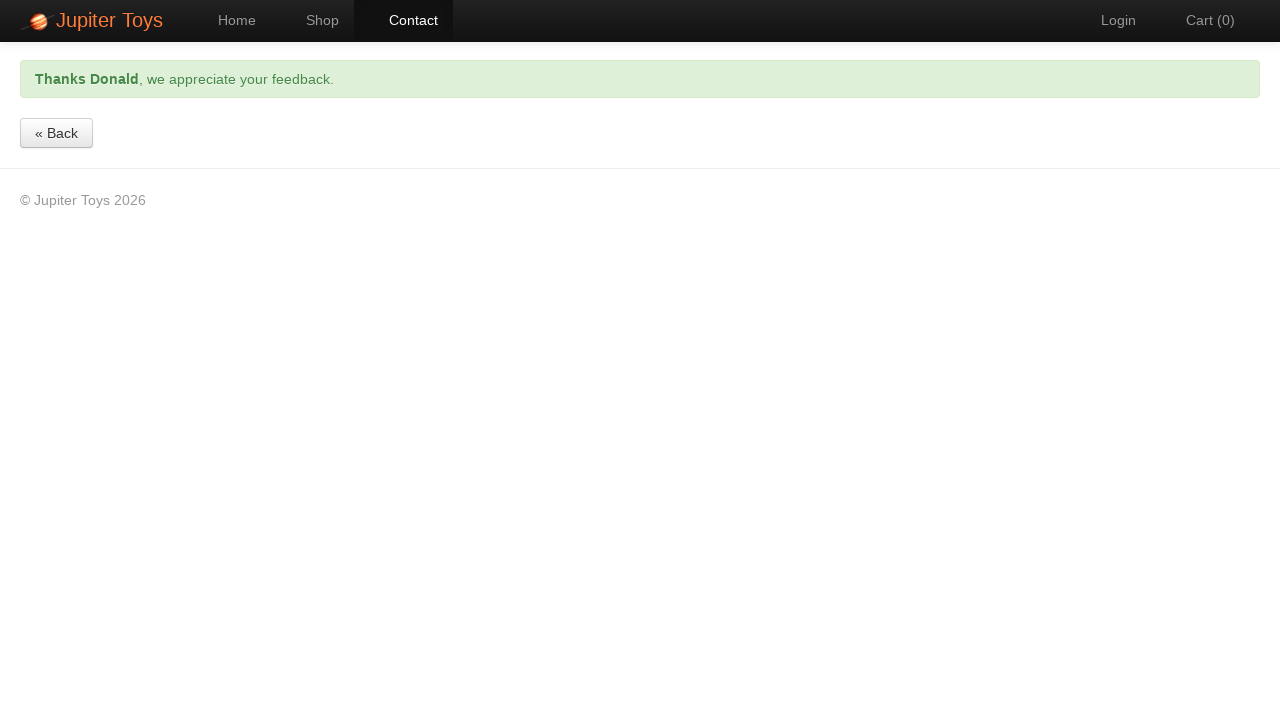